Comprehensive test of a demo page that verifies various UI elements including text fields, dropdowns, buttons, sliders, select options, iframes, radio buttons, checkboxes, and drag-and-drop functionality.

Starting URL: https://seleniumbase.io/demo_page

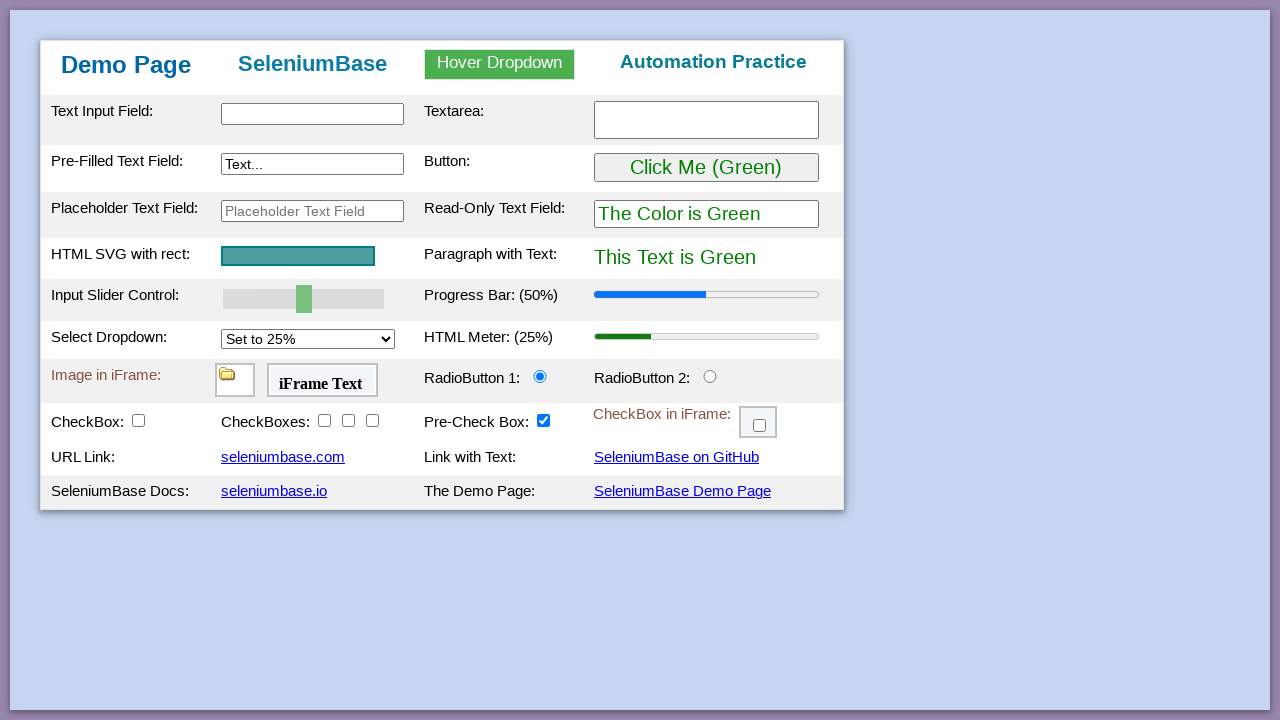

Verified page title is 'Web Testing Page'
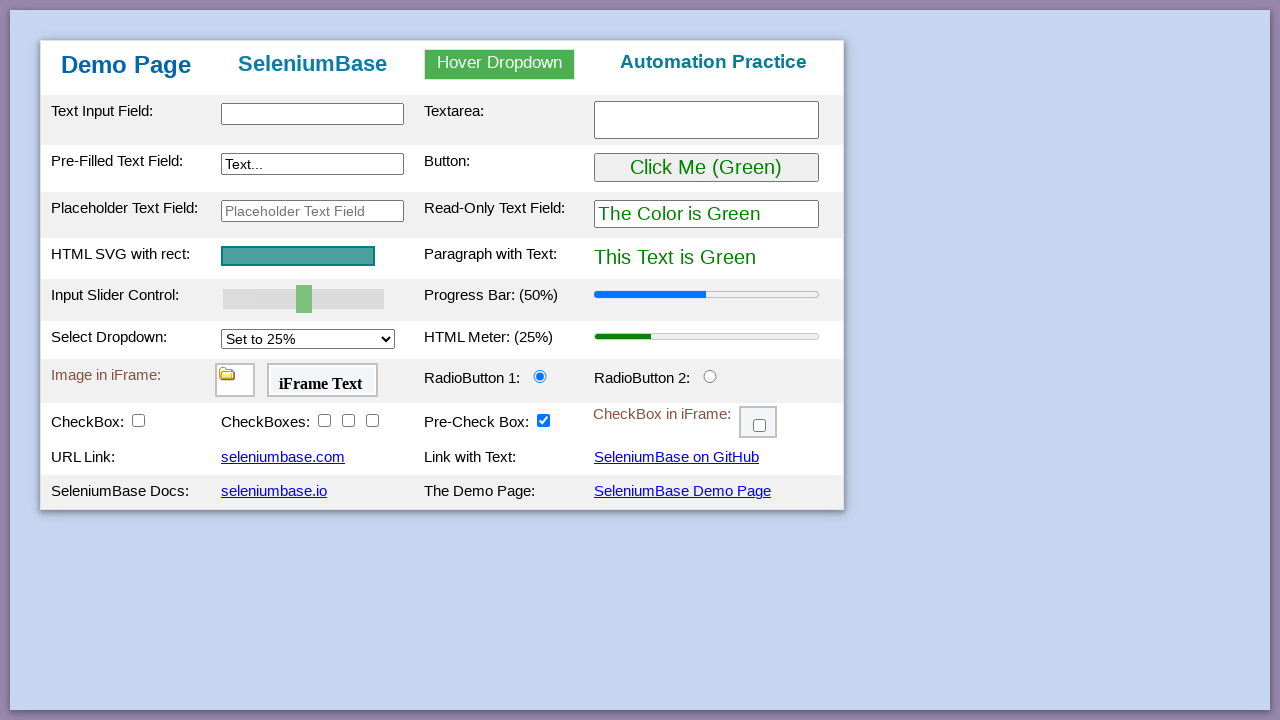

Table body element (tbody#tbodyId) is visible
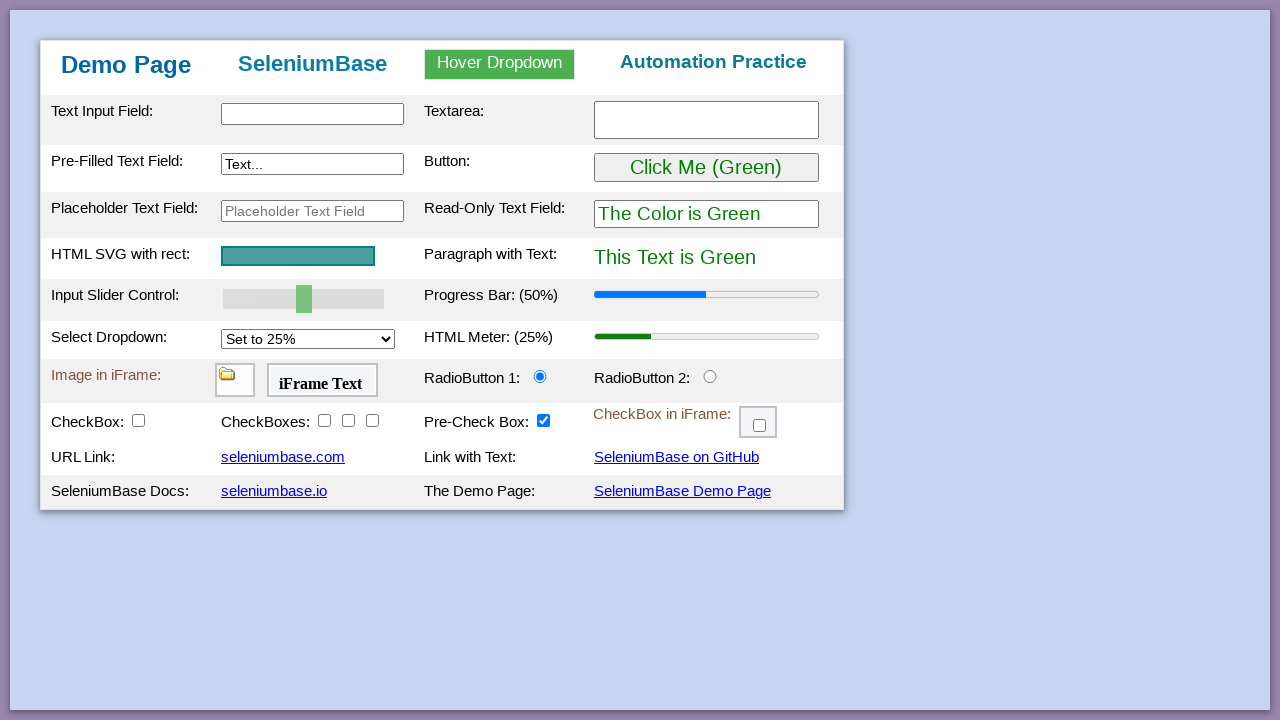

Verified 'Demo Page' text appears in h1
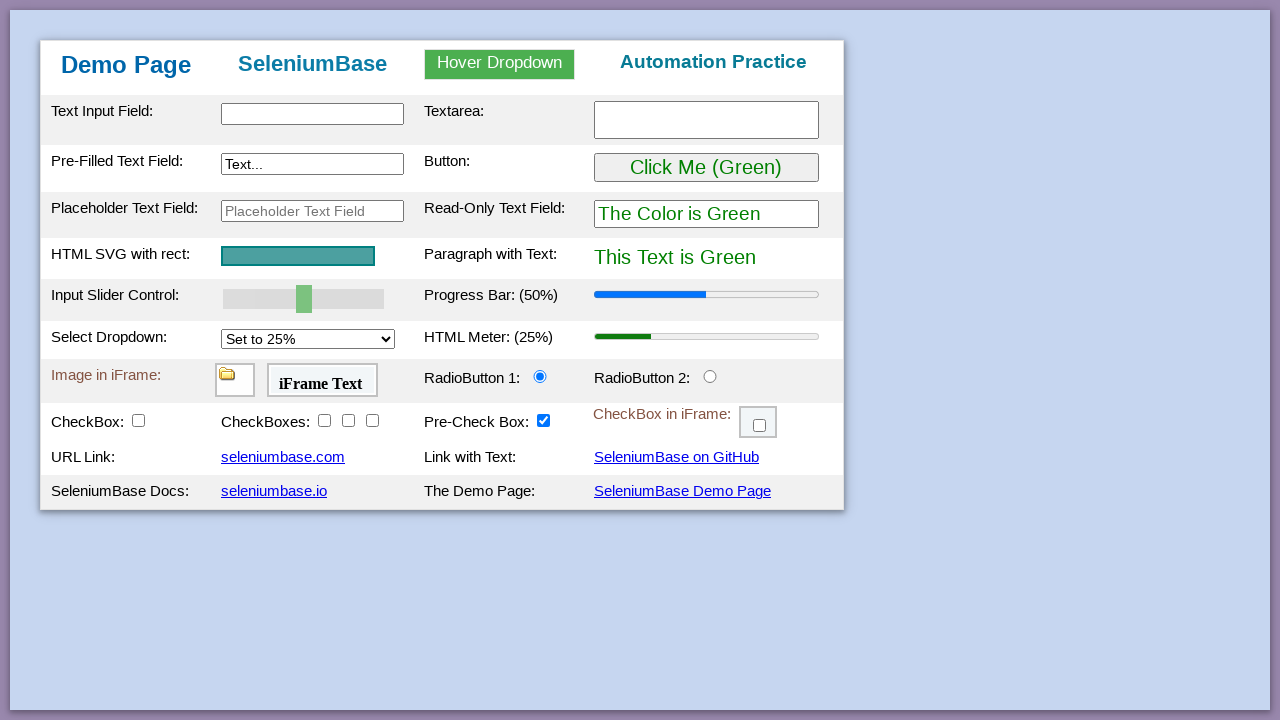

Filled text input field with 'This is Automated' on #myTextInput
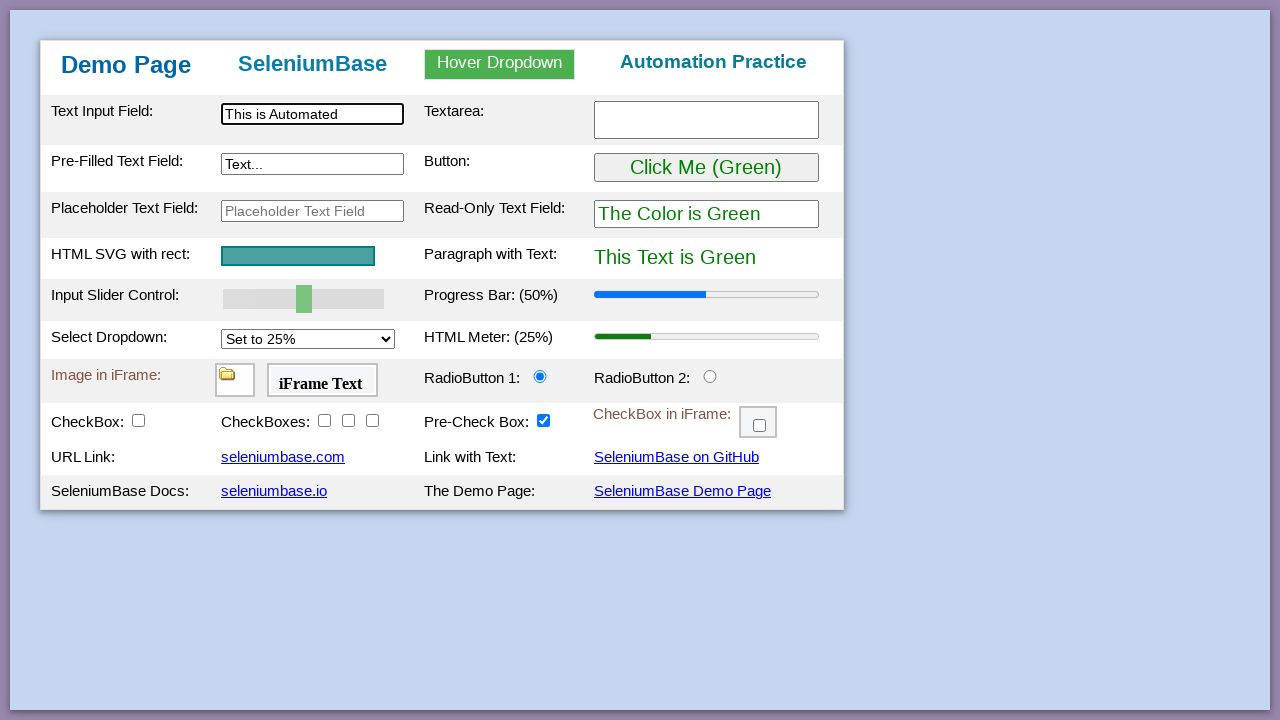

Filled textarea with 'Testing Time!' on textarea.area1
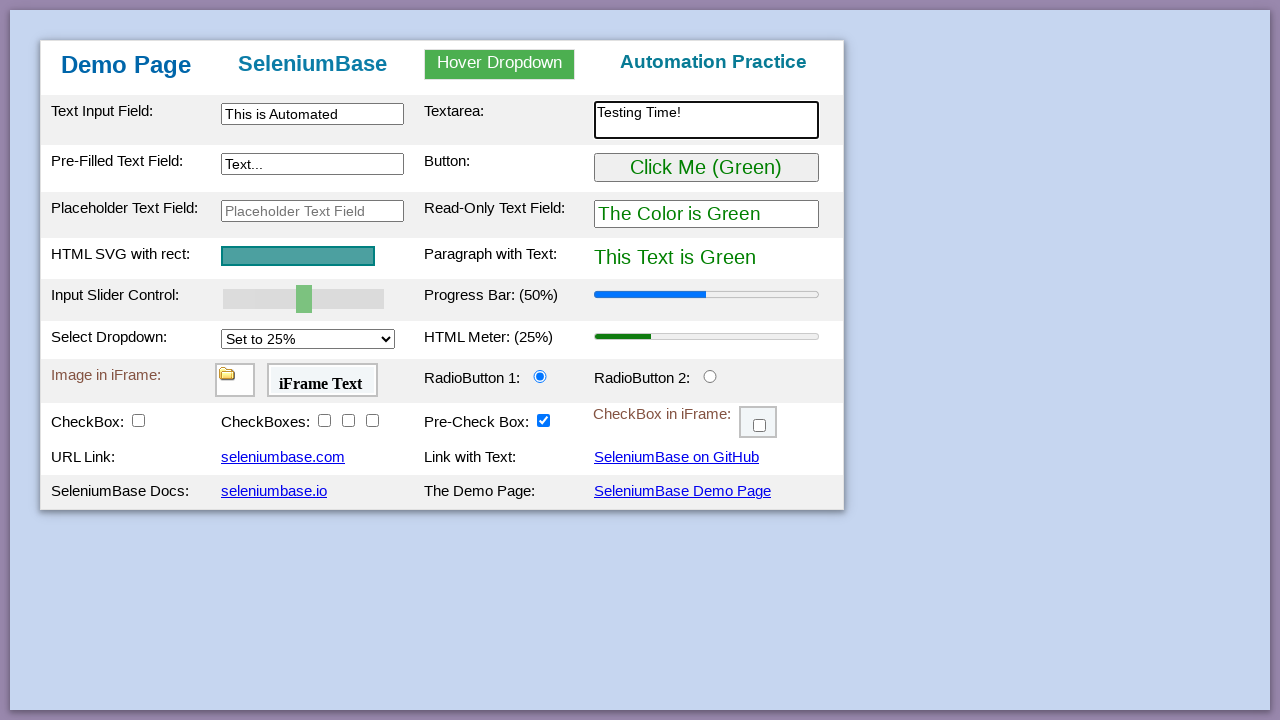

Filled preText2 field with 'Typing Text!' on [name="preText2"]
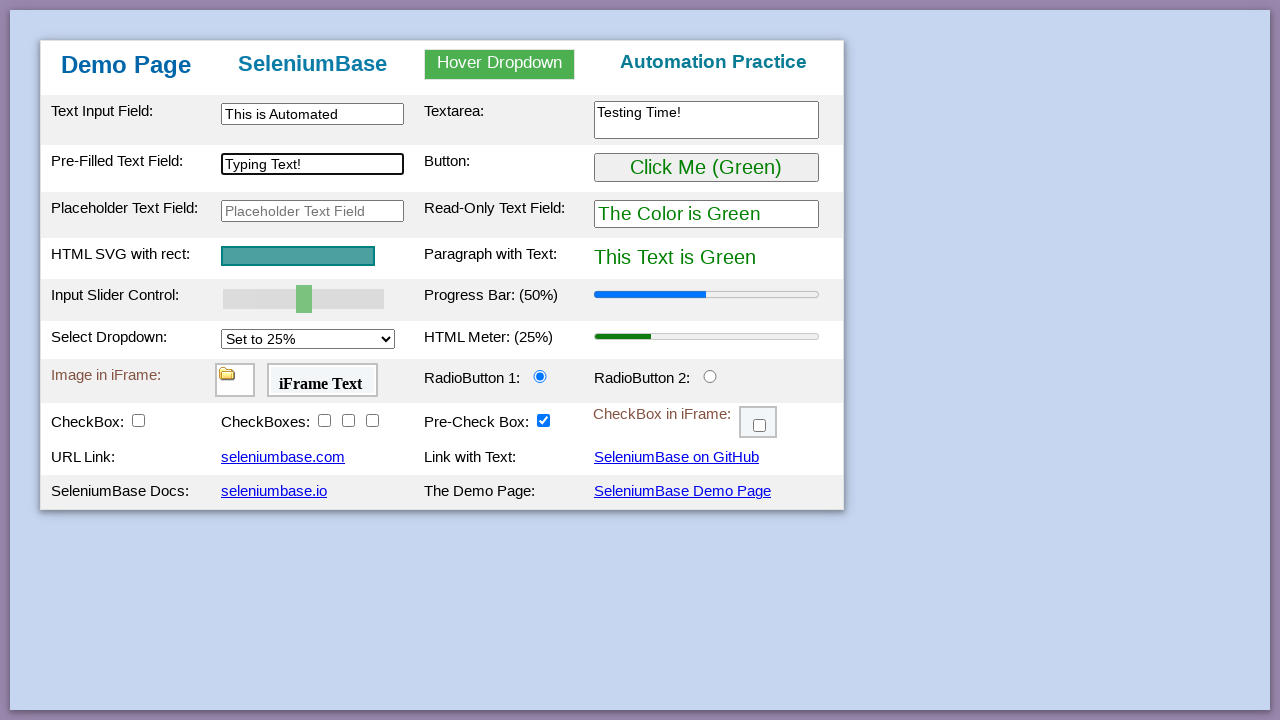

Verified 'Automation Practice' text in h3
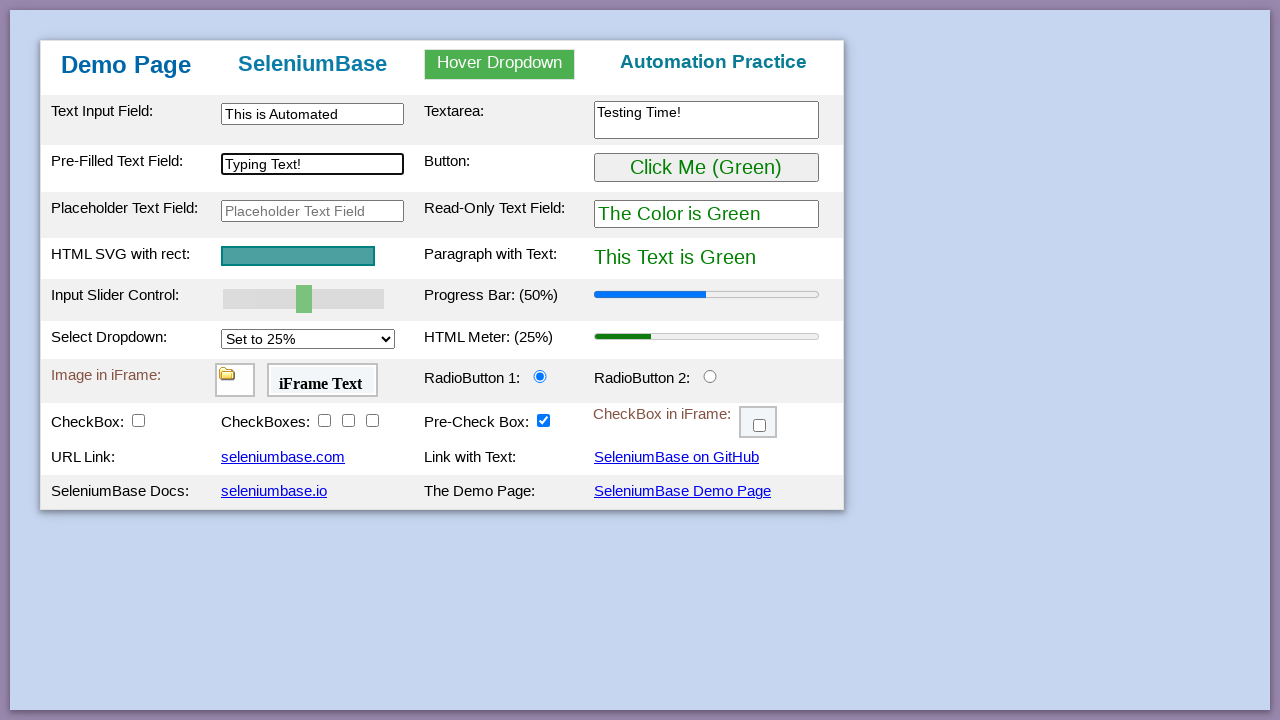

Hovered over dropdown menu at (500, 64) on #myDropdown
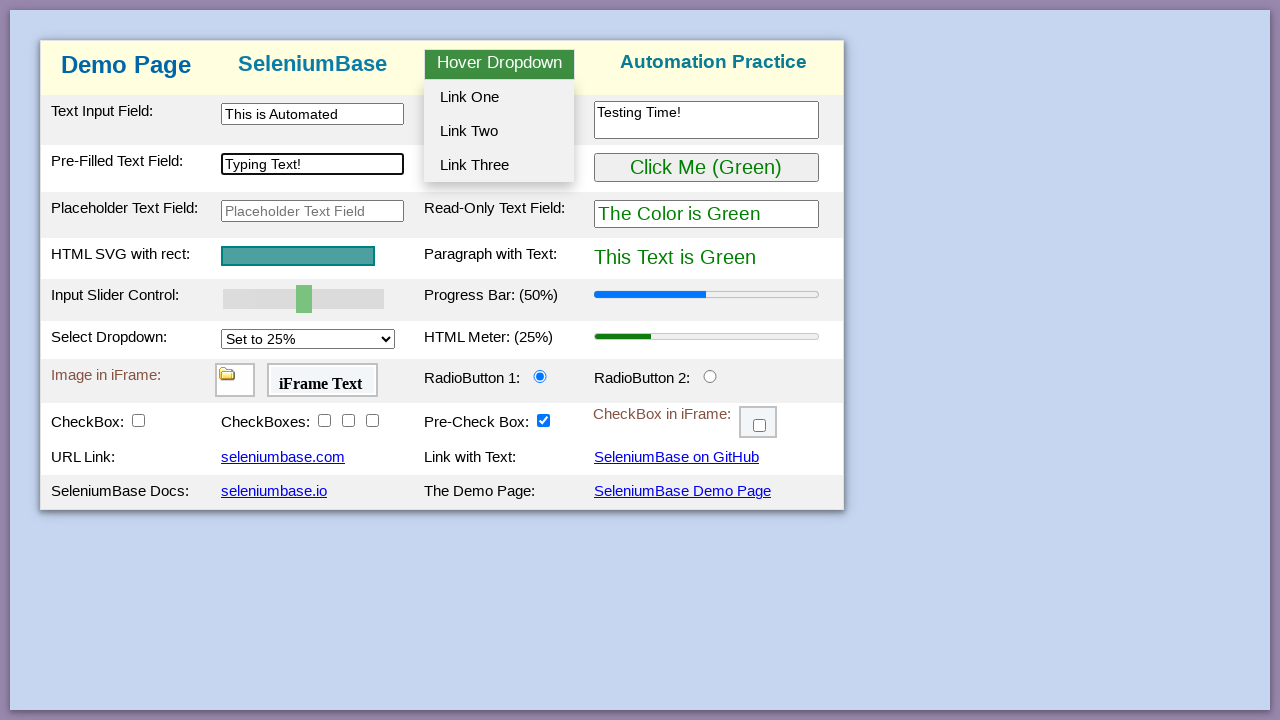

Clicked dropdown option 2 at (499, 131) on #dropOption2
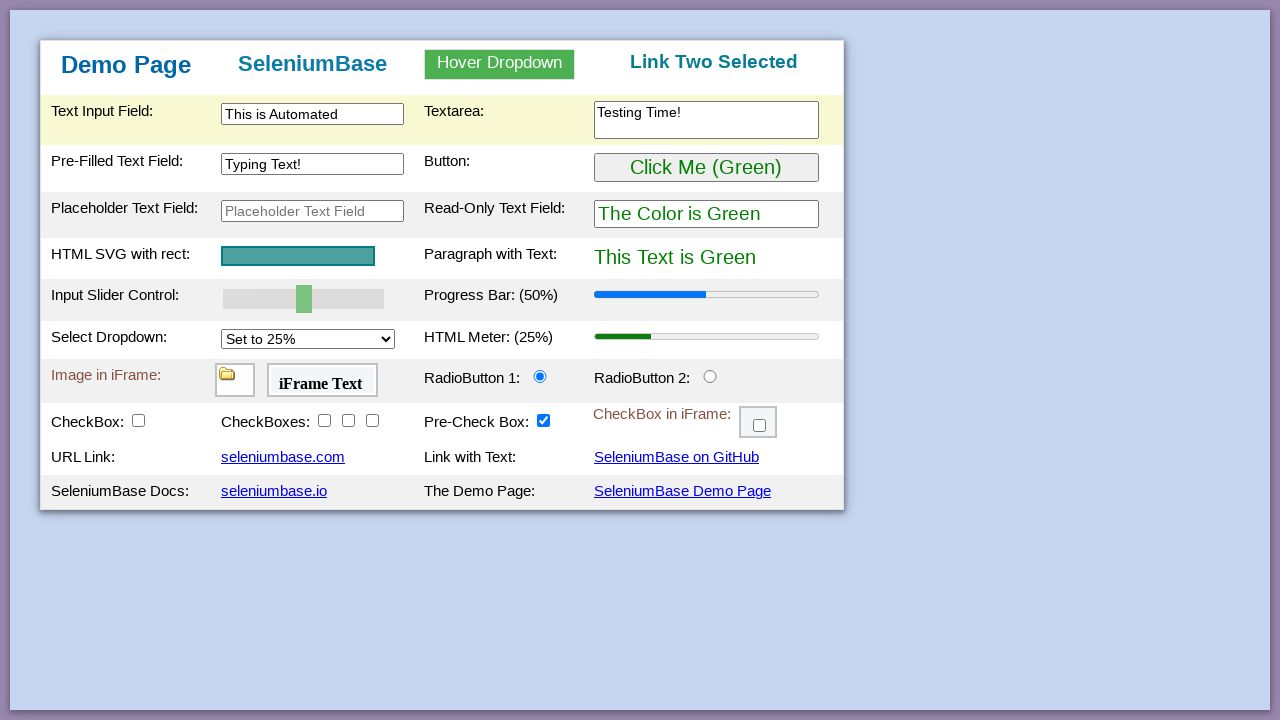

Verified h3 text changed to 'Link Two Selected' after dropdown selection
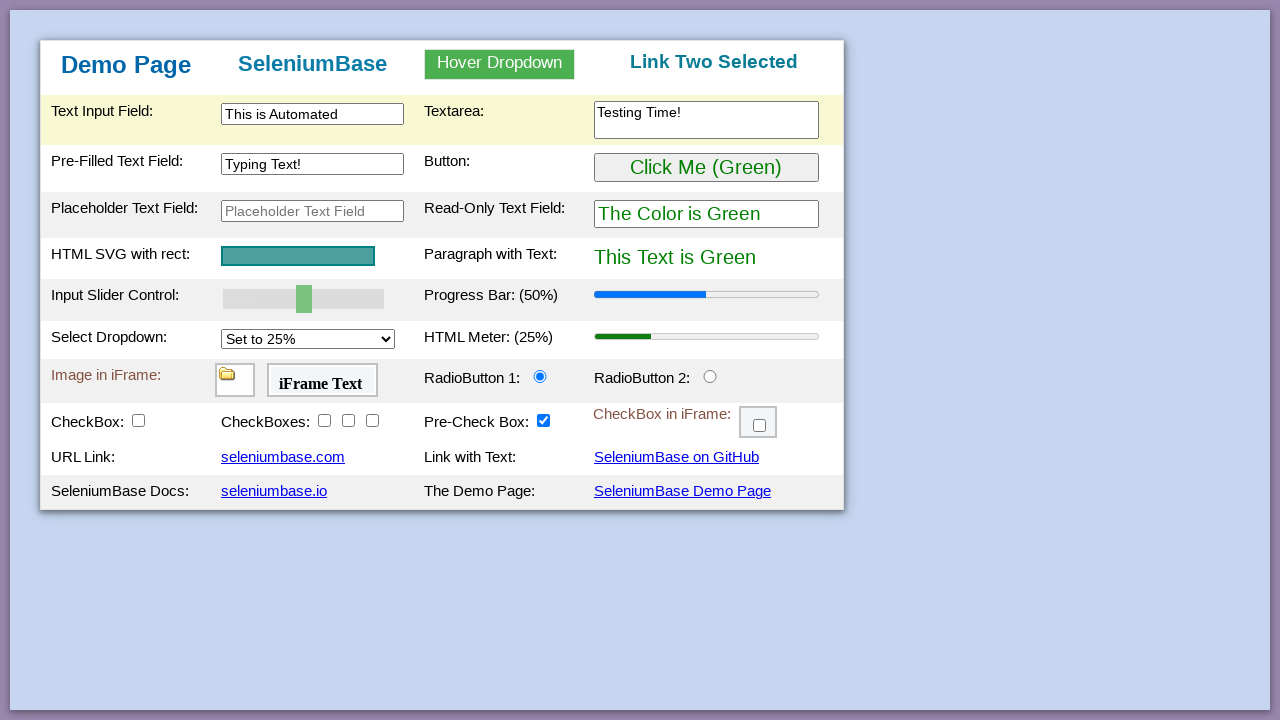

Verified initial text 'This Text is Green' in pText element
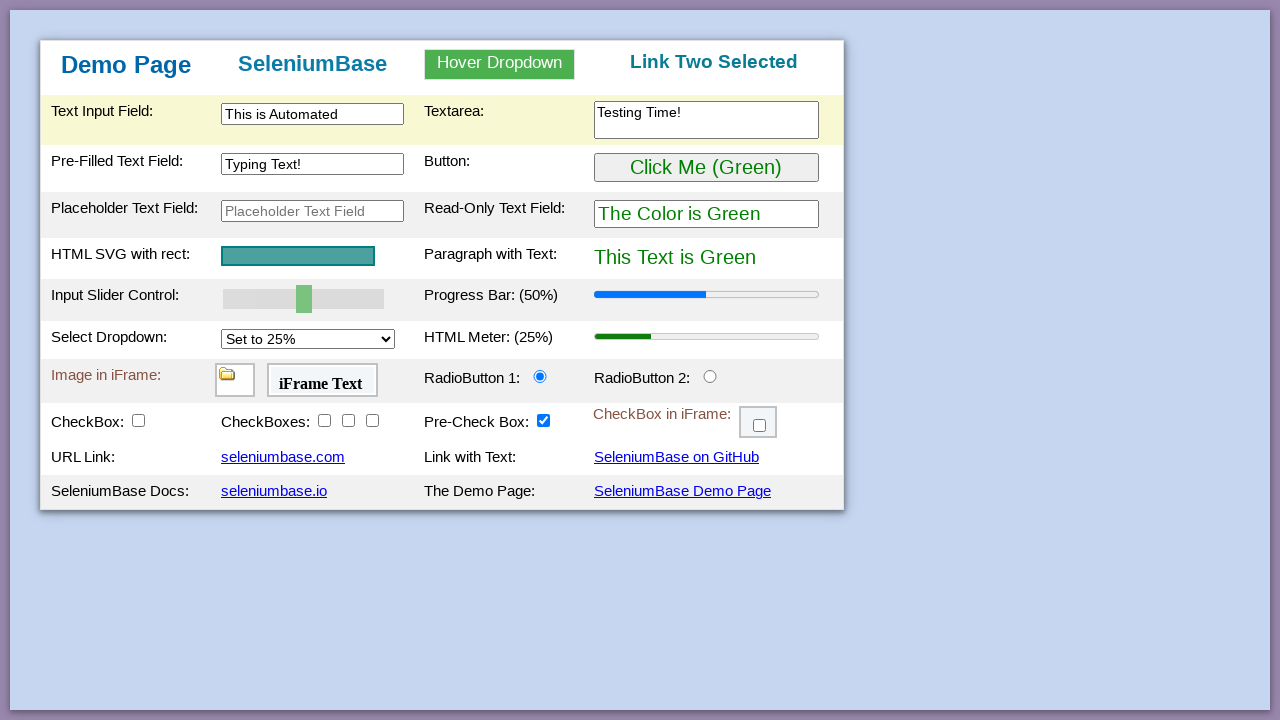

Clicked 'Click Me' button at (706, 168) on button:has-text("Click Me")
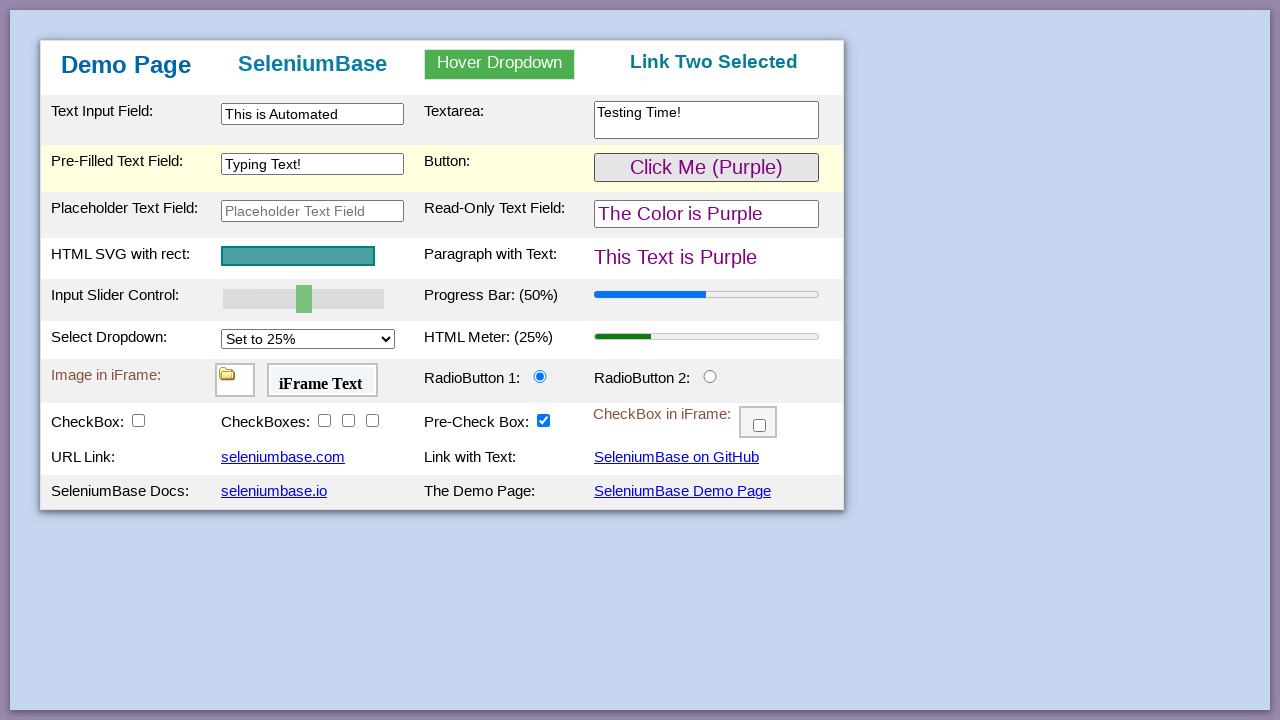

Verified text changed to 'This Text is Purple' after button click
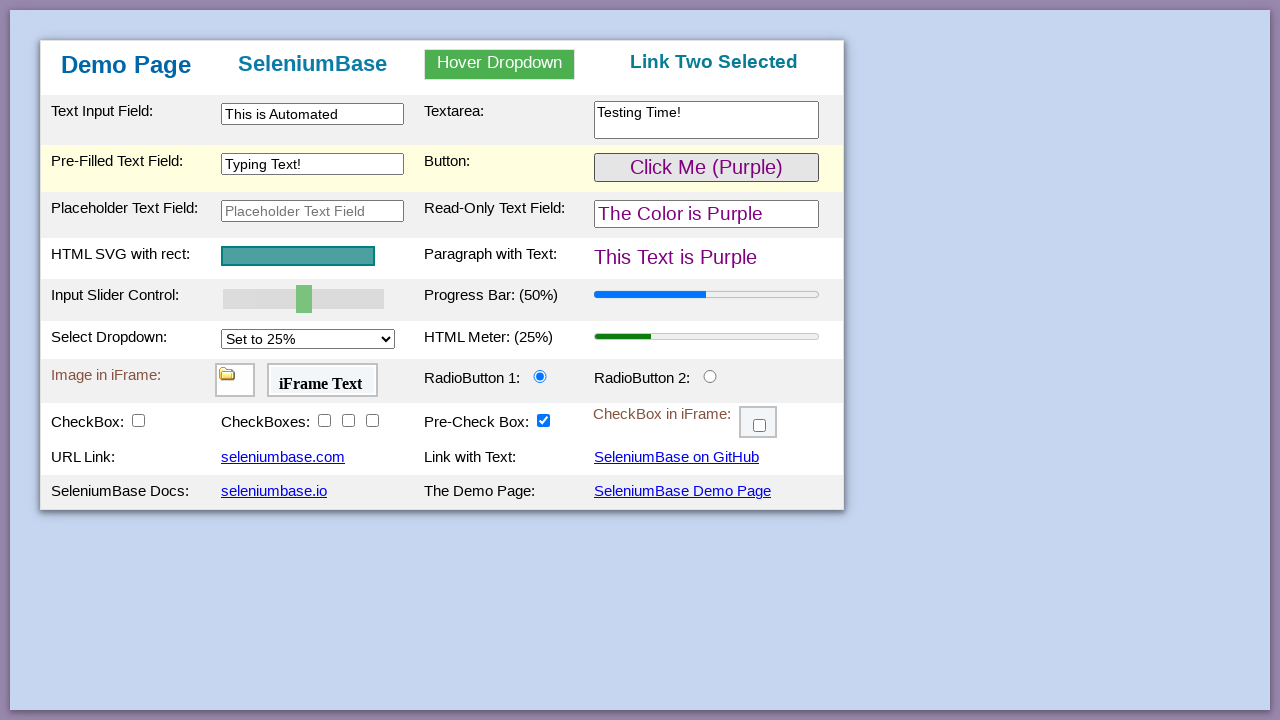

SVG element (svg[name='svgName']) is visible
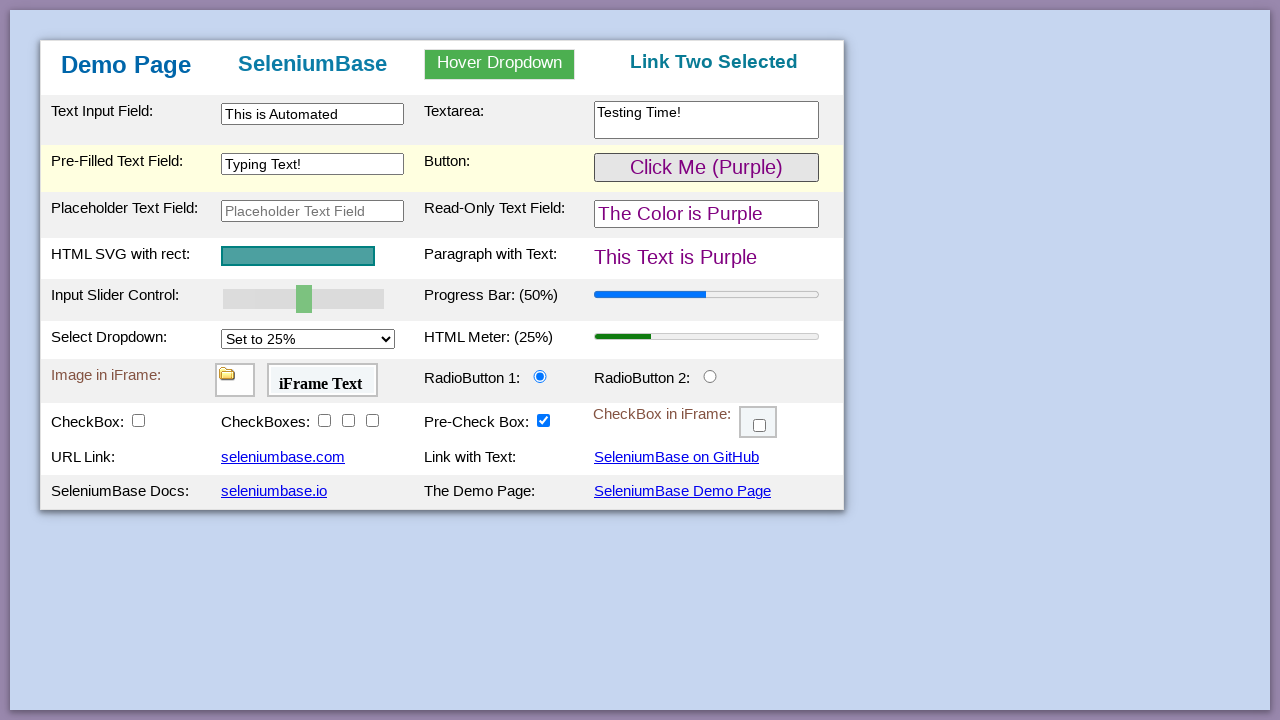

Progress bar initialized at 50% value
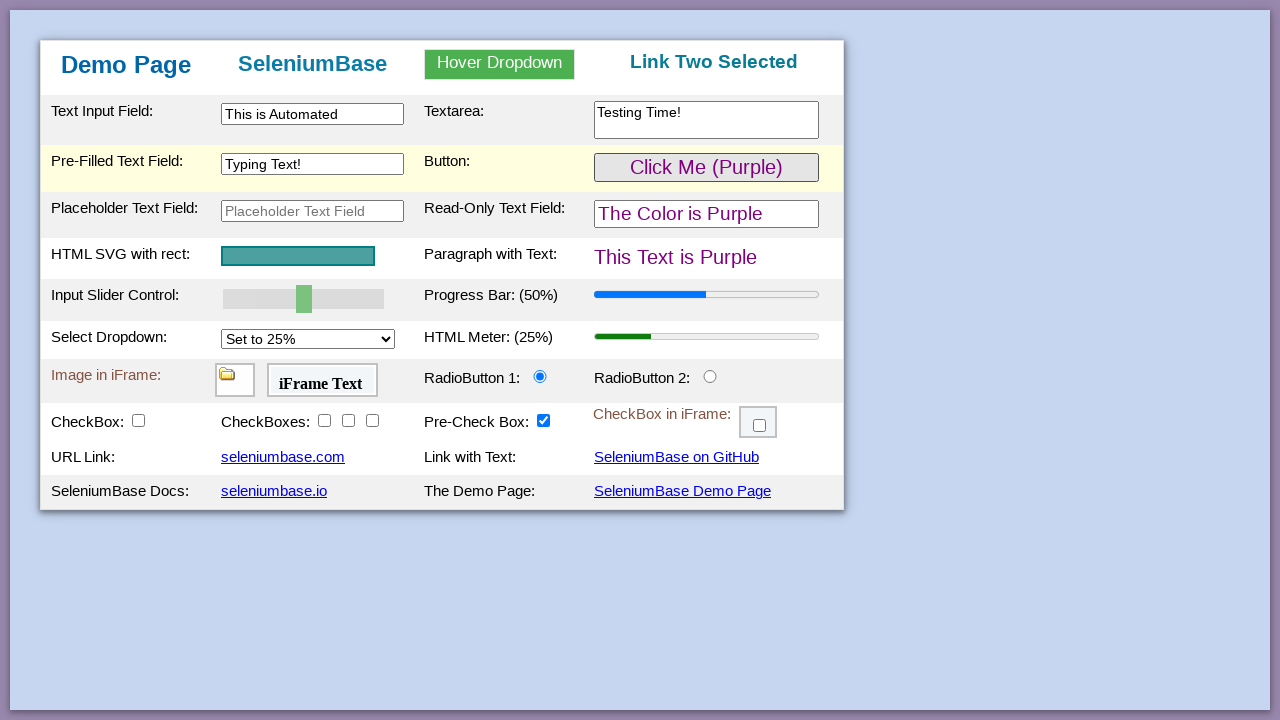

Pressed ArrowRight on slider control on #myslider
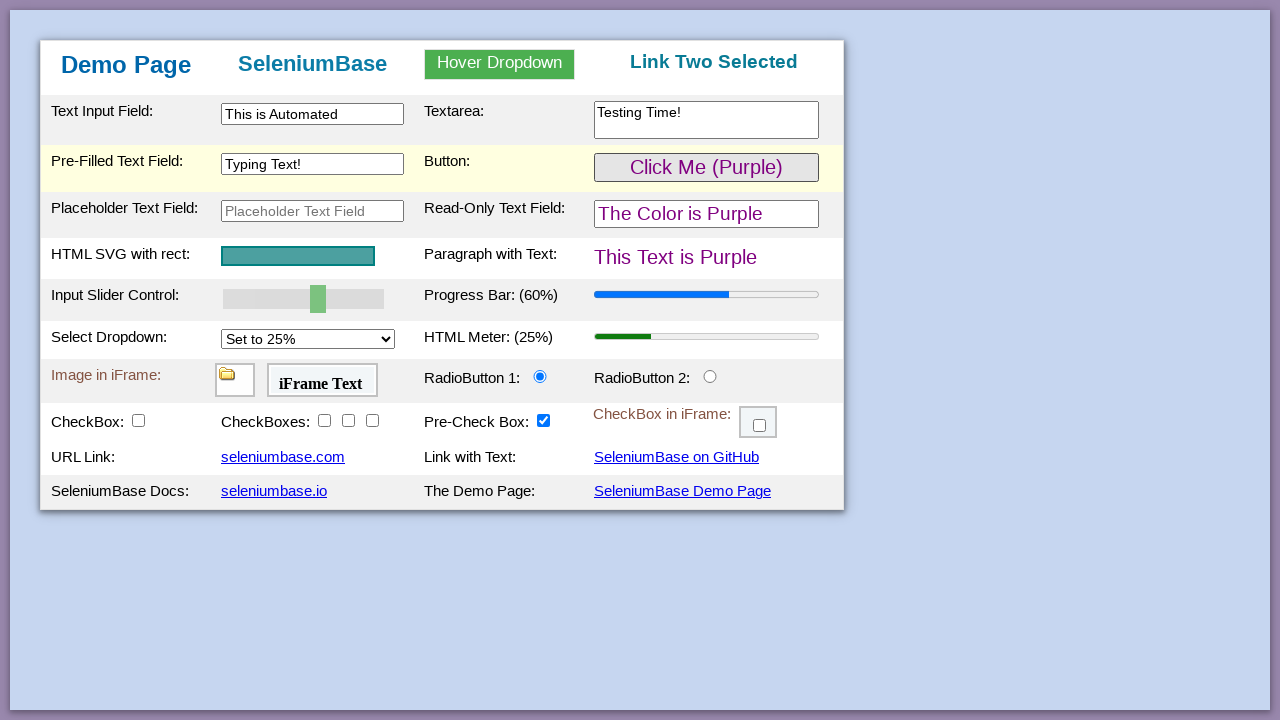

Pressed ArrowRight on slider control on #myslider
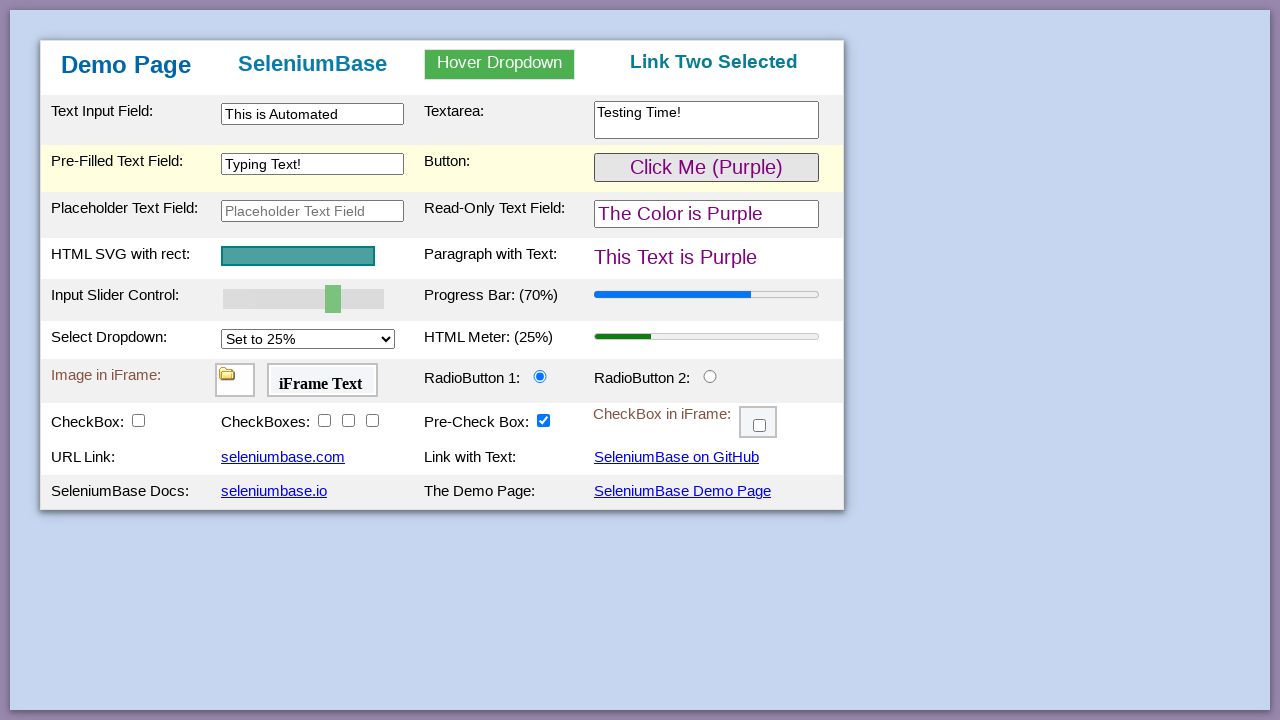

Pressed ArrowRight on slider control on #myslider
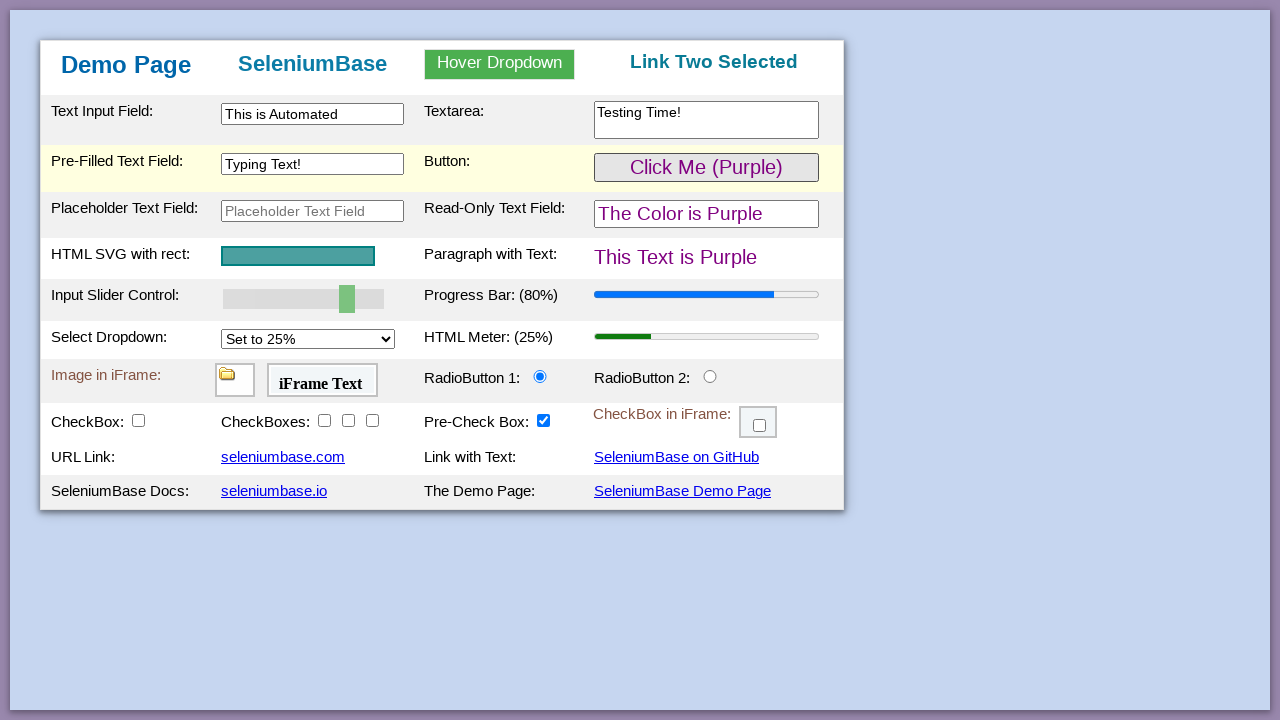

Pressed ArrowRight on slider control on #myslider
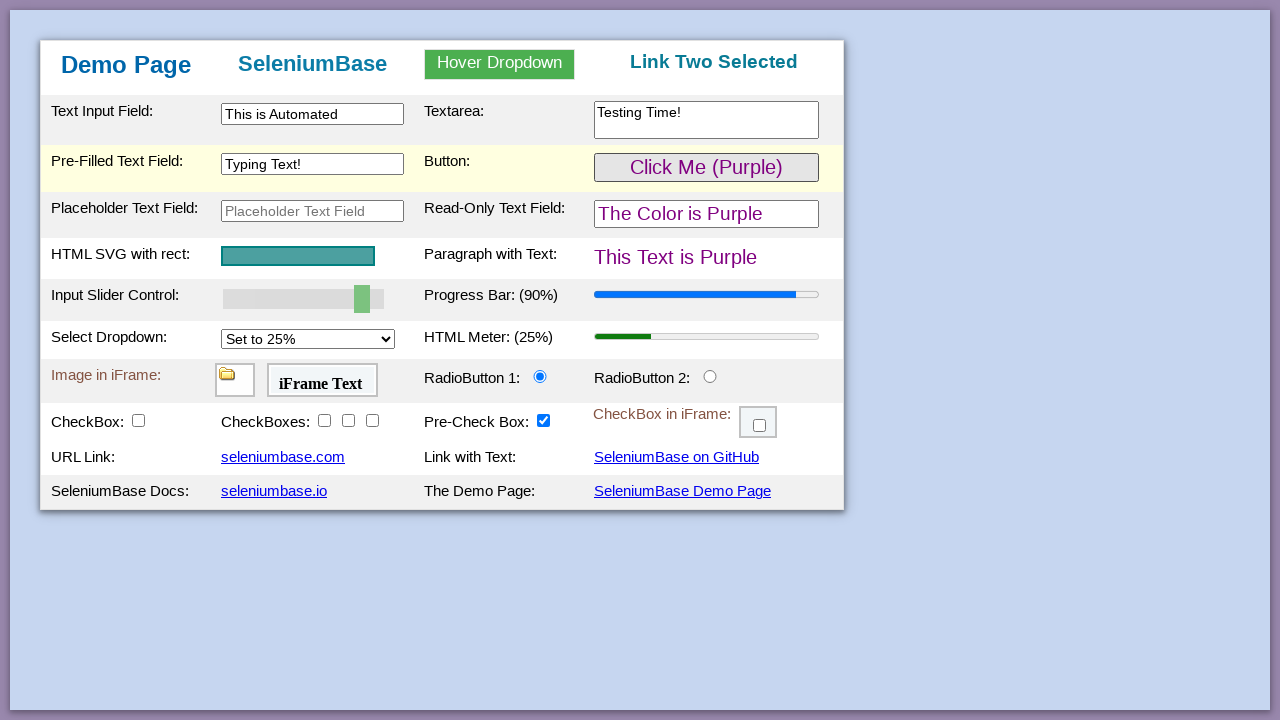

Pressed ArrowRight on slider control on #myslider
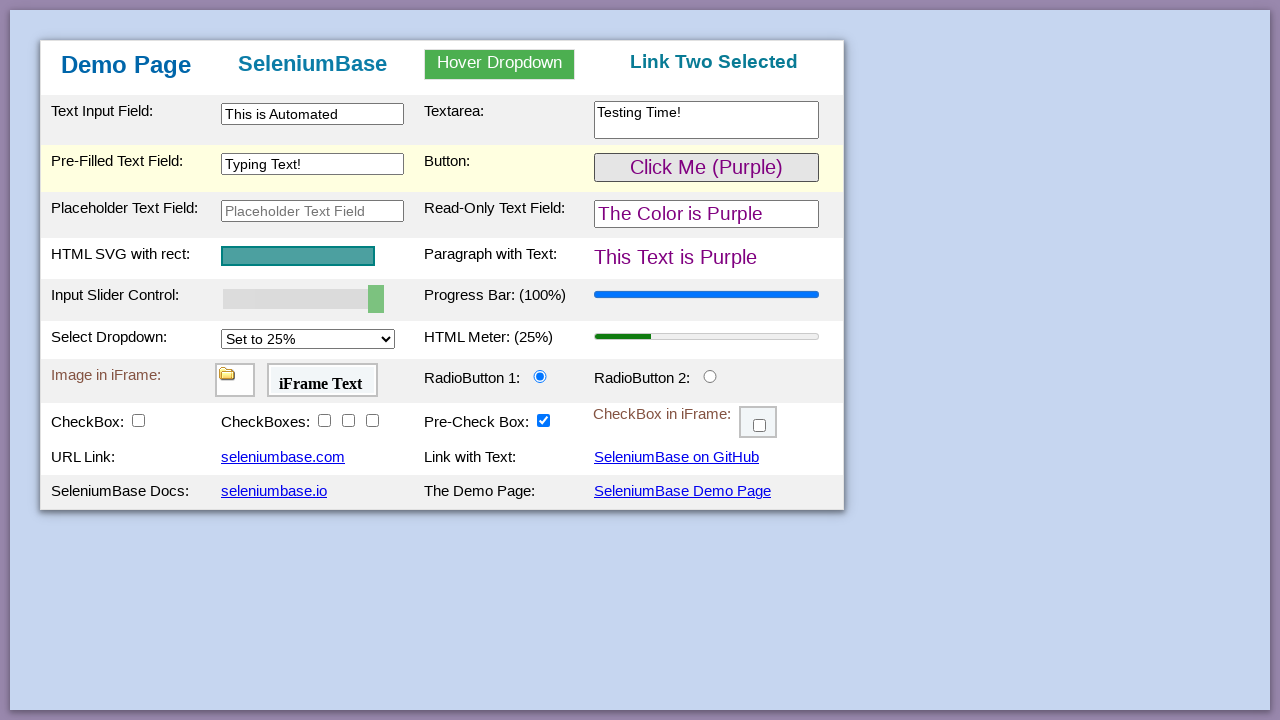

Slider moved to 100% value after arrow key presses
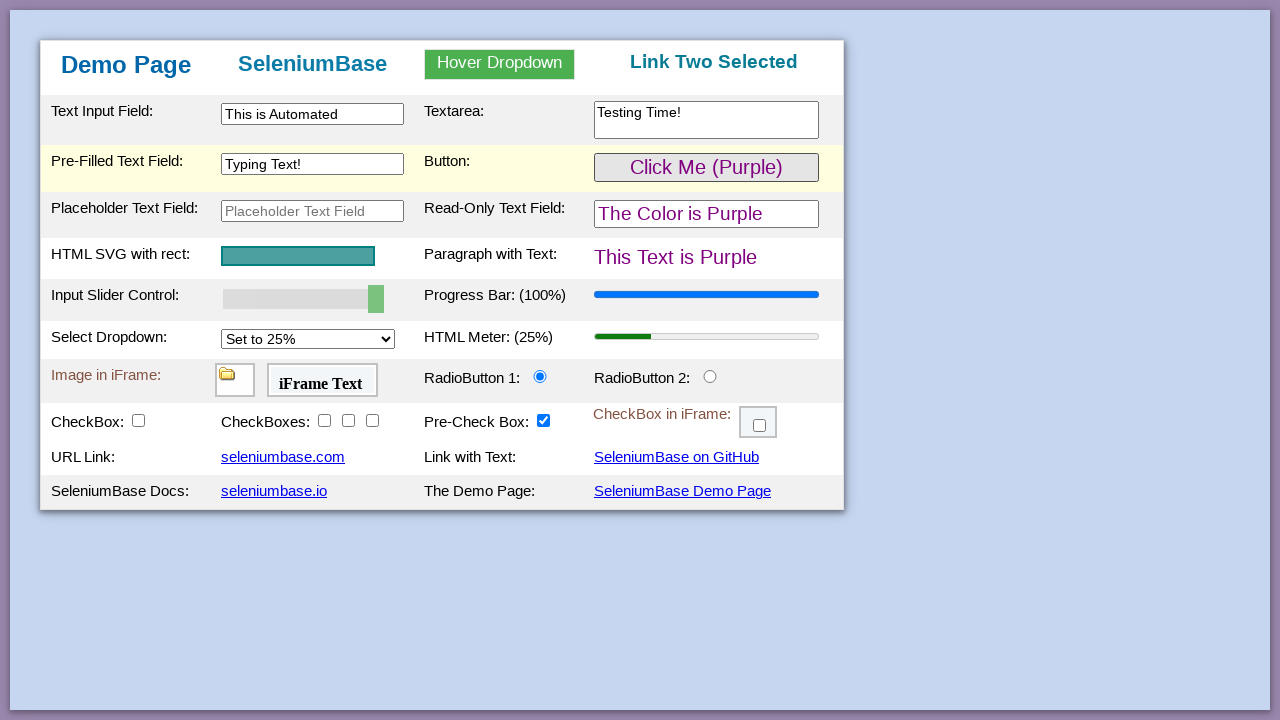

Meter bar initialized at 0.25 value
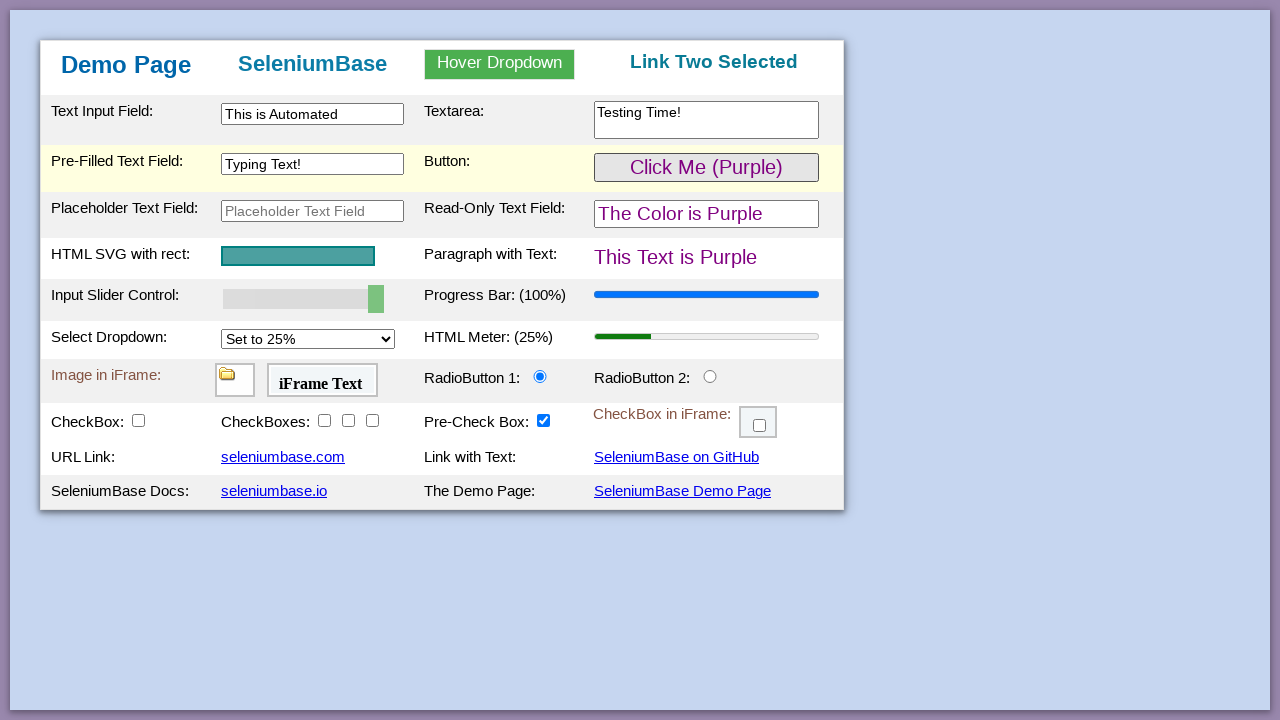

Selected 'Set to 75%' option from dropdown on #mySelect
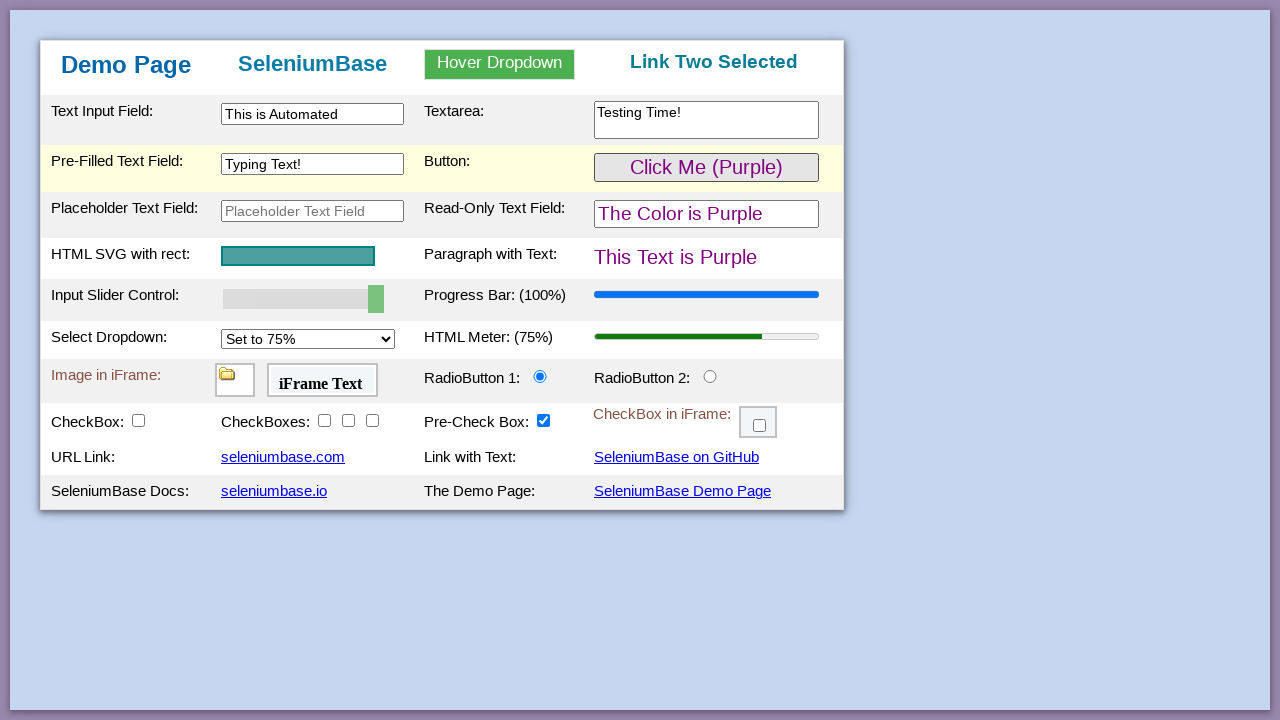

Meter bar updated to 0.75 value after selection
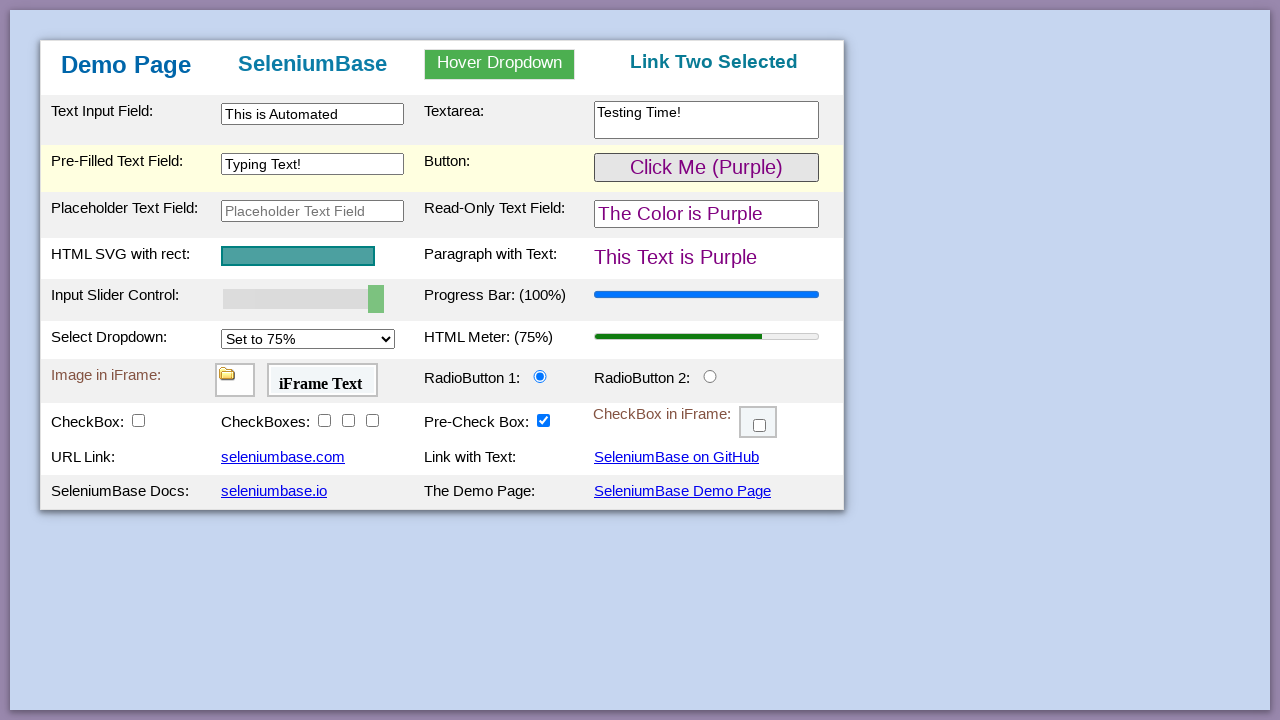

Image element loaded inside first iframe (myFrame1)
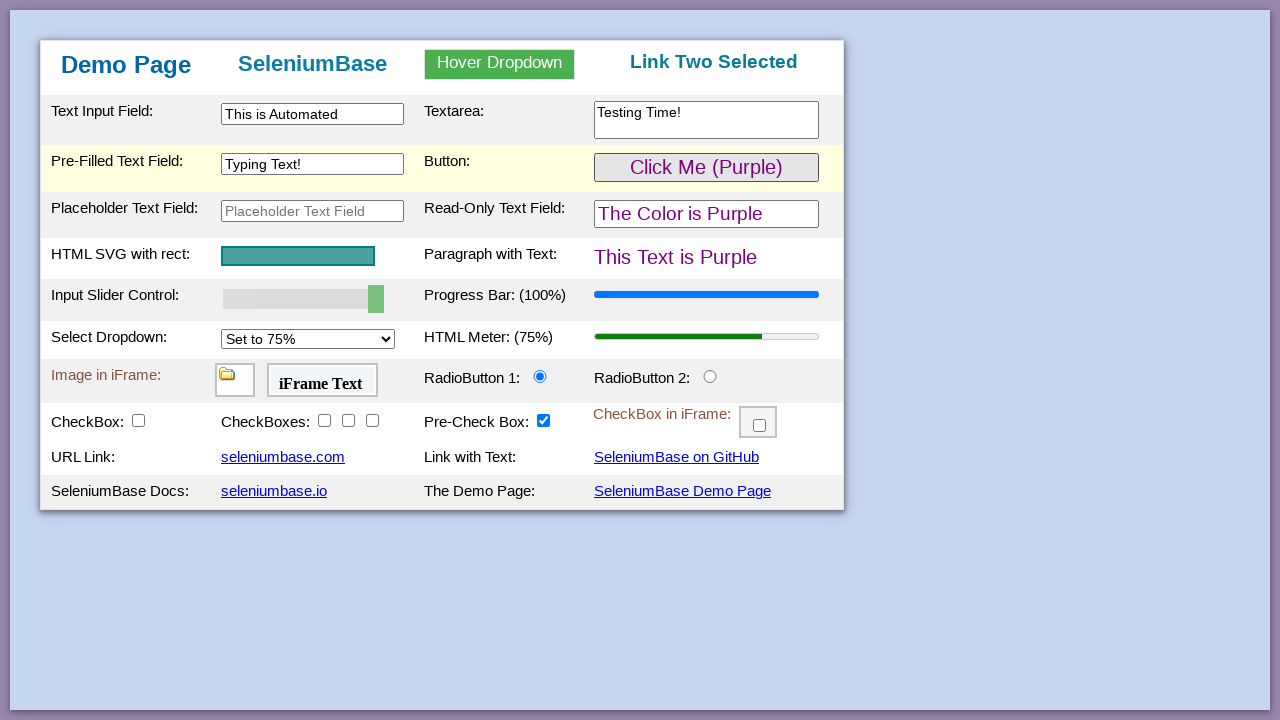

Verified 'iFrame Text' appears in second iframe (myFrame2)
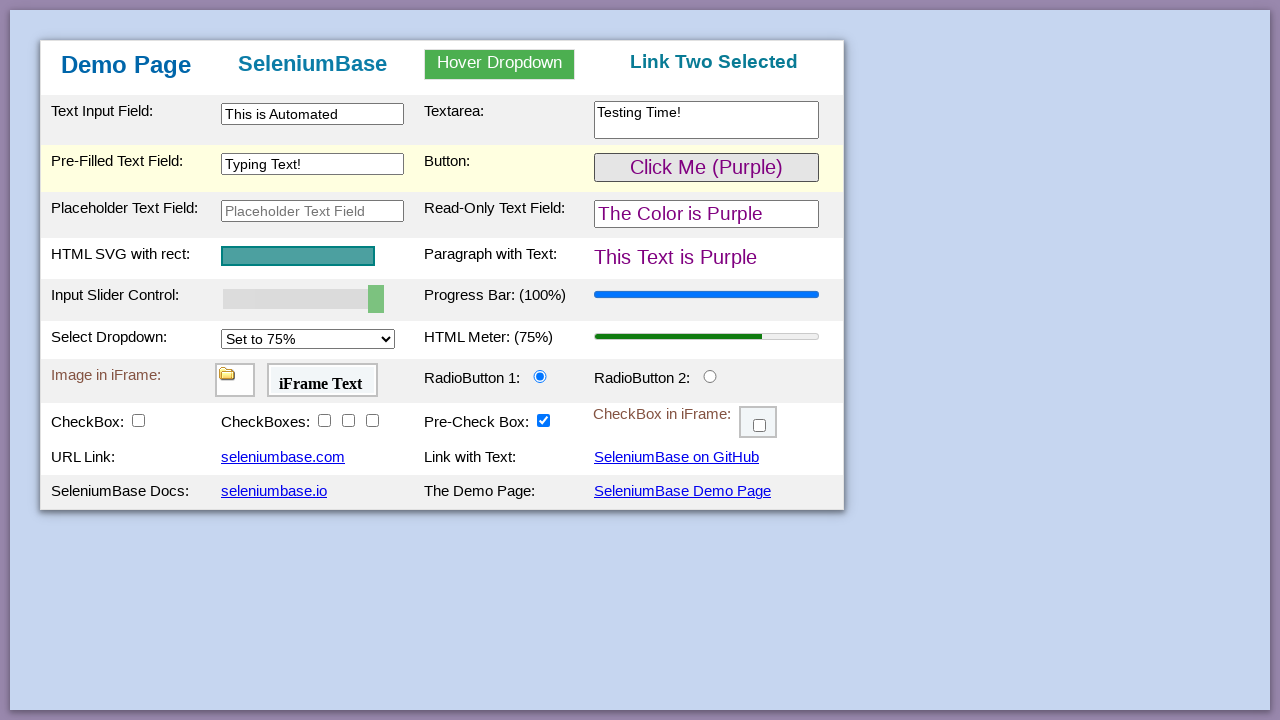

Clicked radio button 2 at (710, 376) on #radioButton2
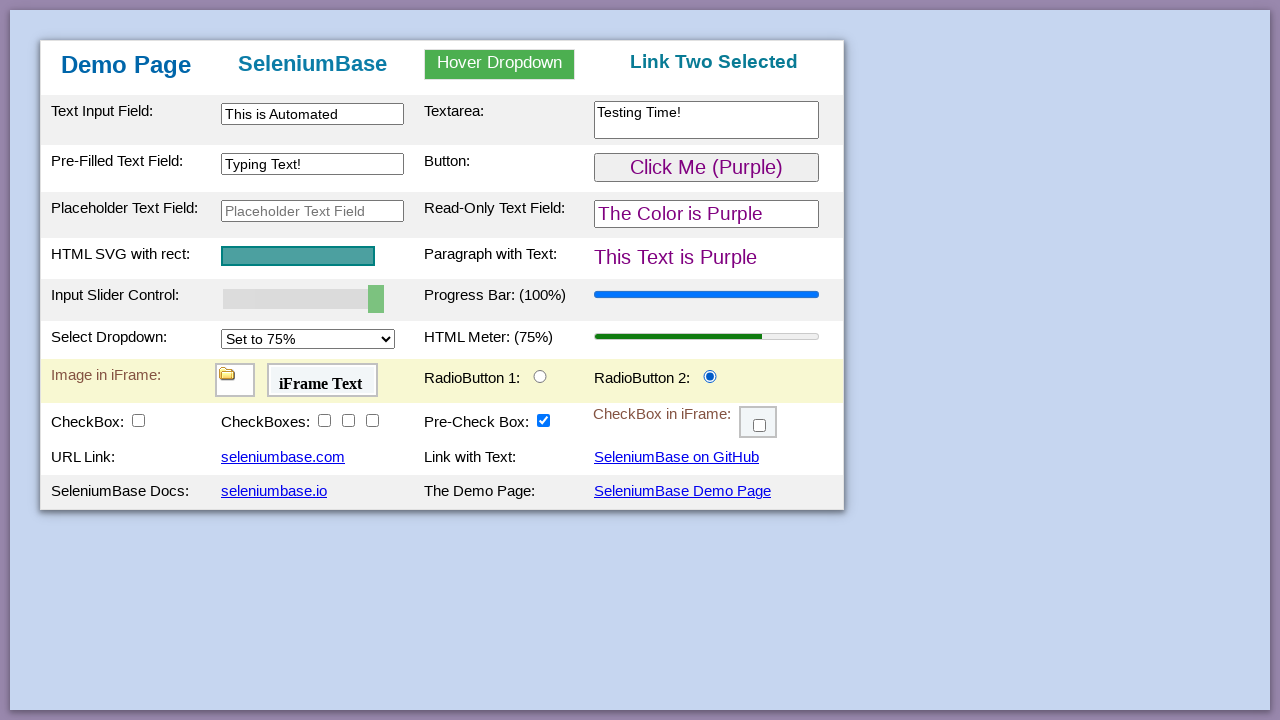

Verified radio button 2 is checked
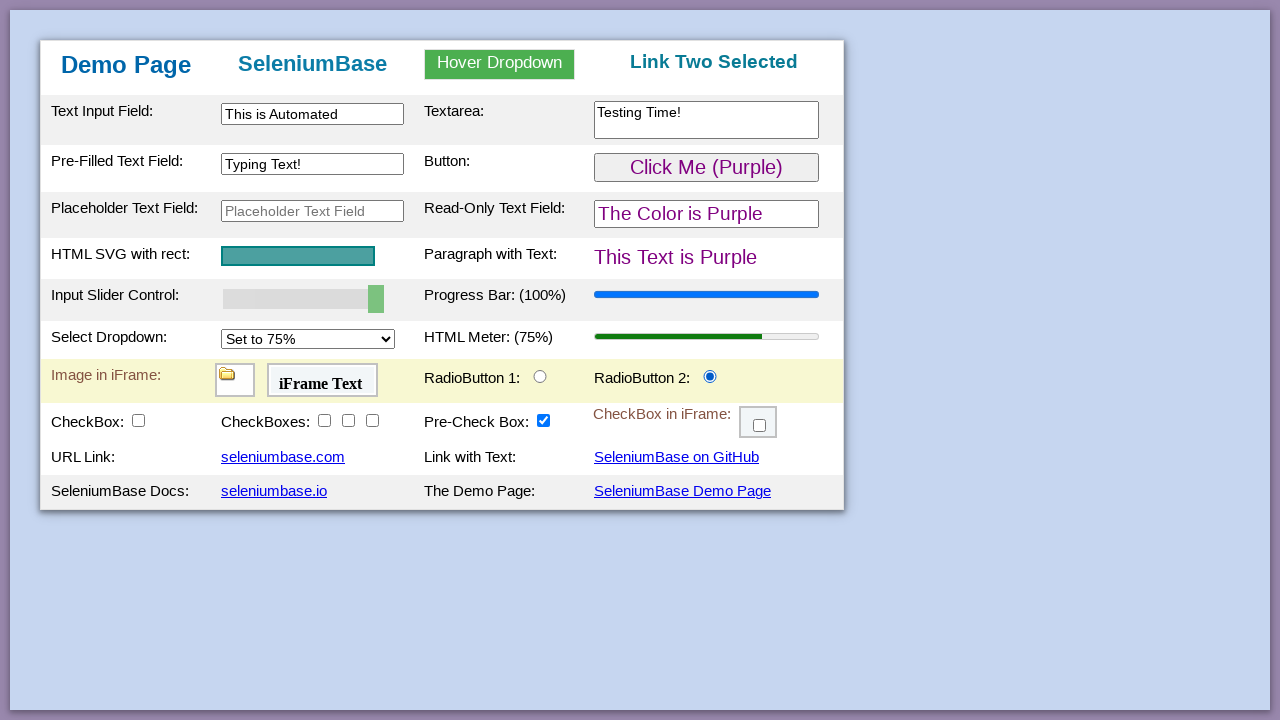

Clicked checkbox 1 at (138, 420) on #checkBox1
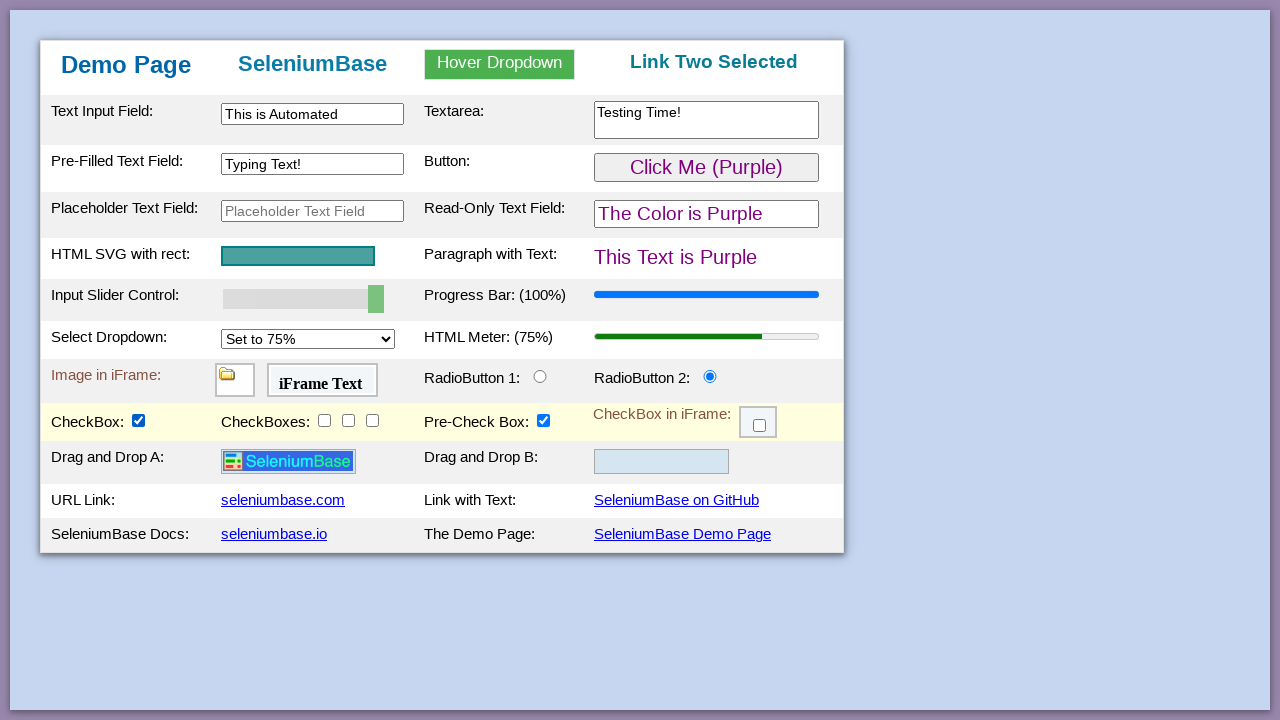

Verified checkbox 1 is checked
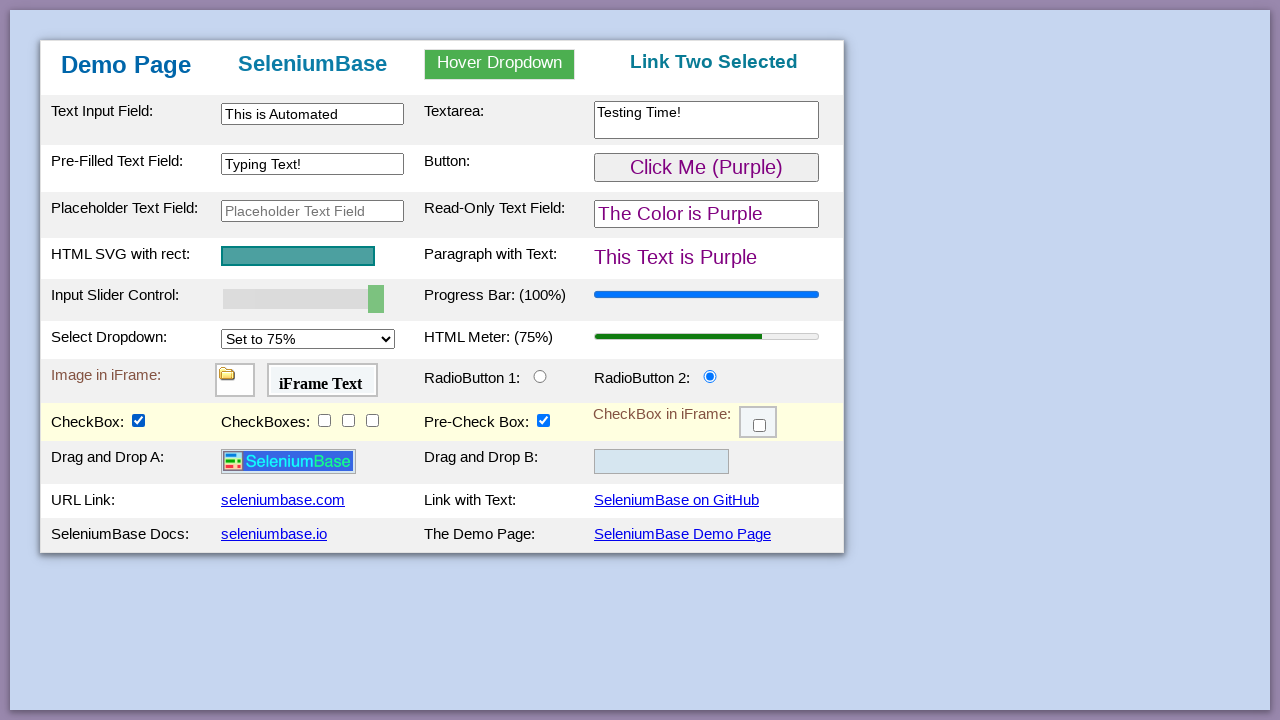

Logo image (img#logo) appeared after checkbox selection
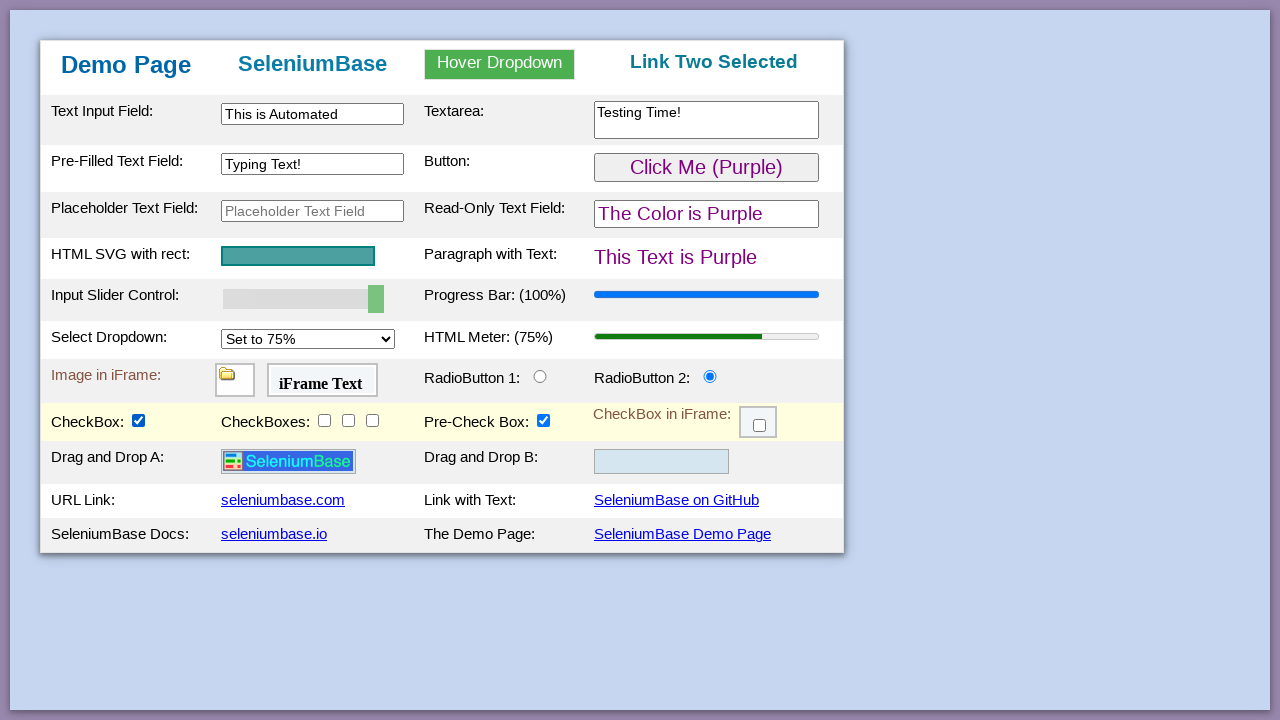

Clicked checkbox 2 at (324, 420) on #checkBox2
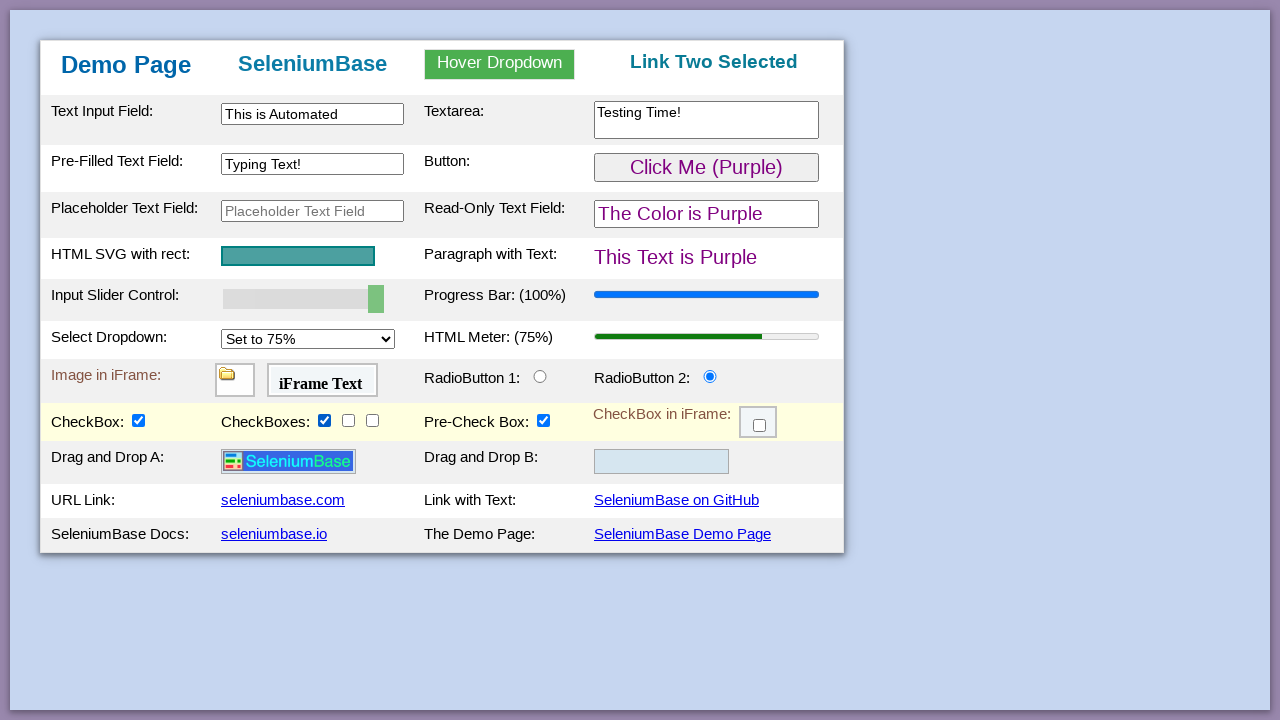

Clicked checkbox 3 at (348, 420) on #checkBox3
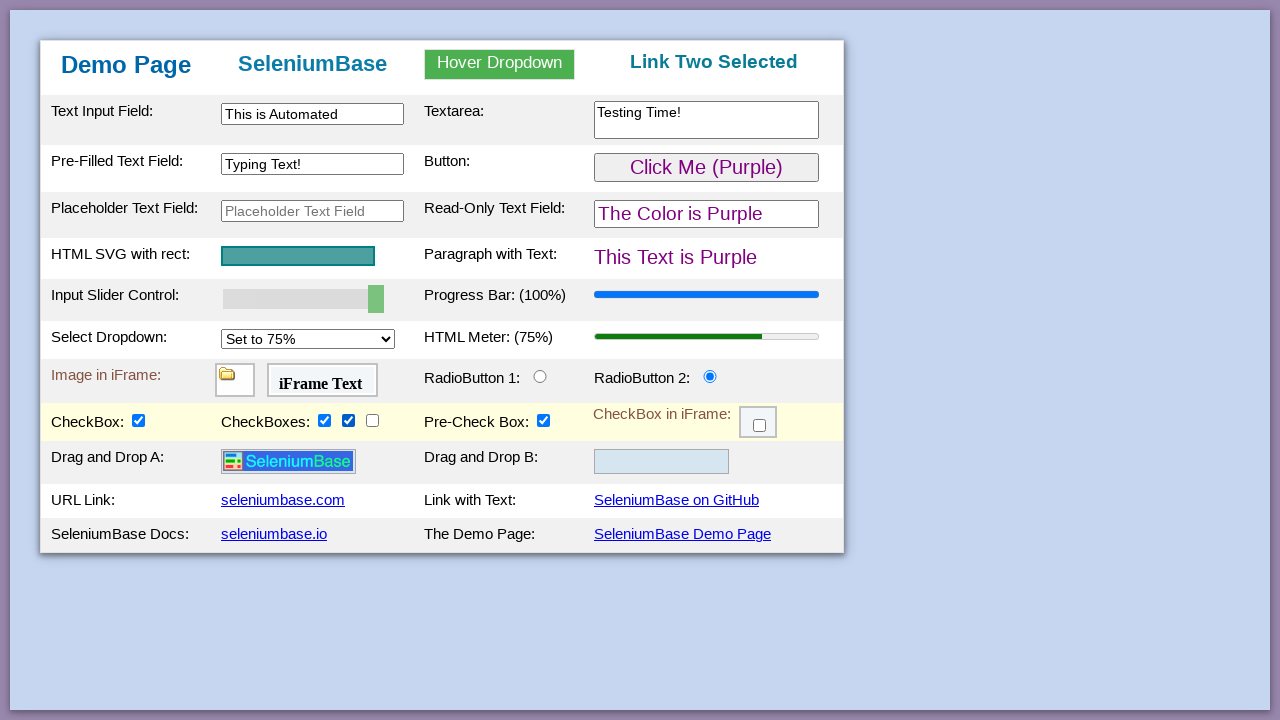

Clicked checkbox 4 at (372, 420) on #checkBox4
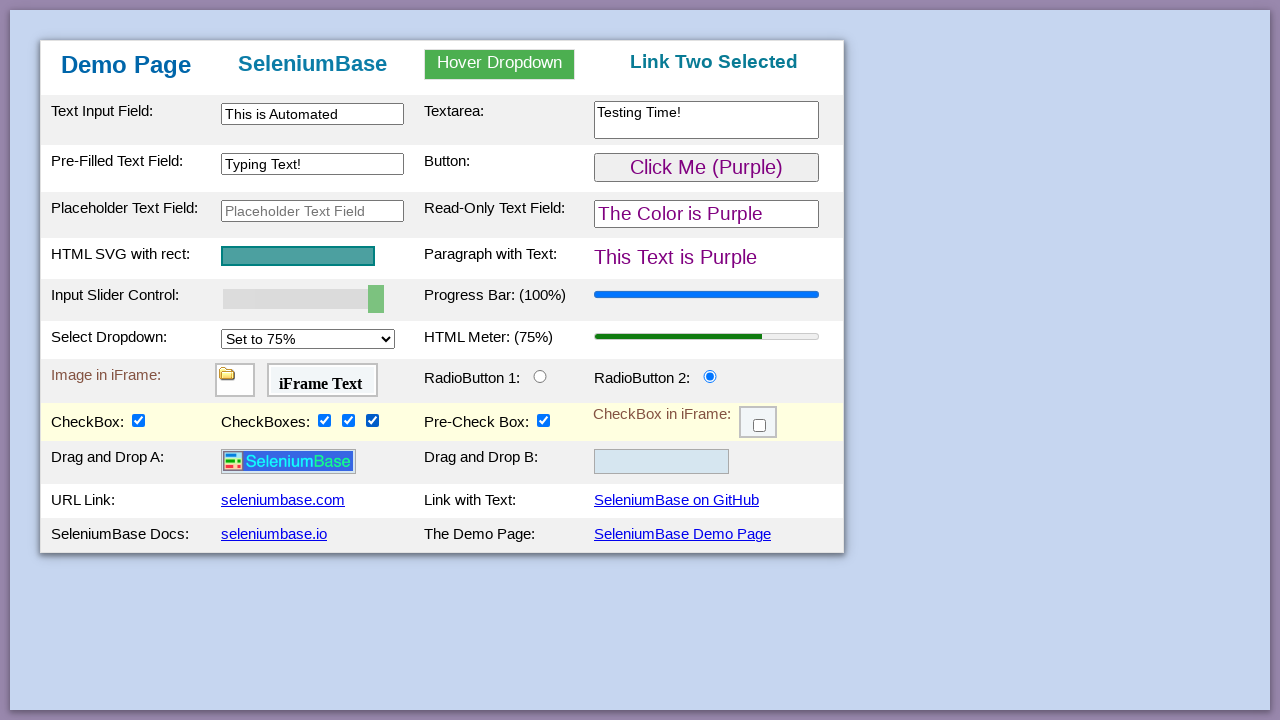

Verified checkbox 2 is checked
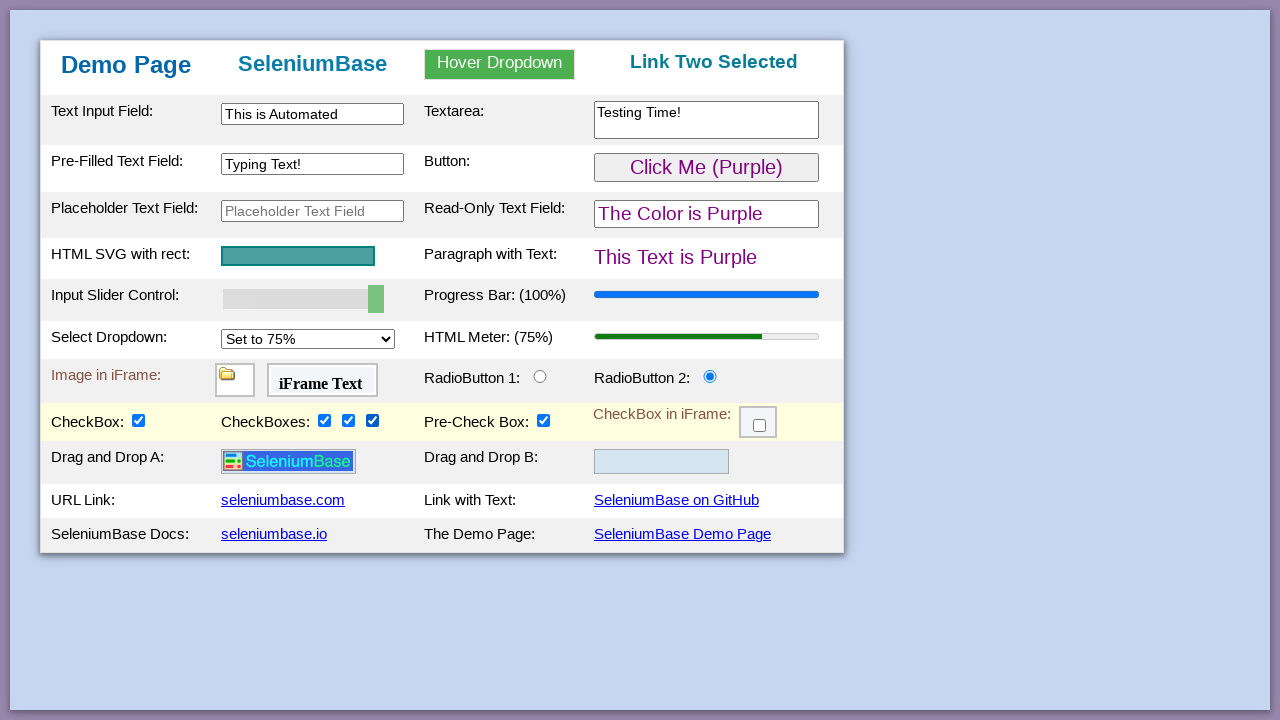

Verified checkbox 3 is checked
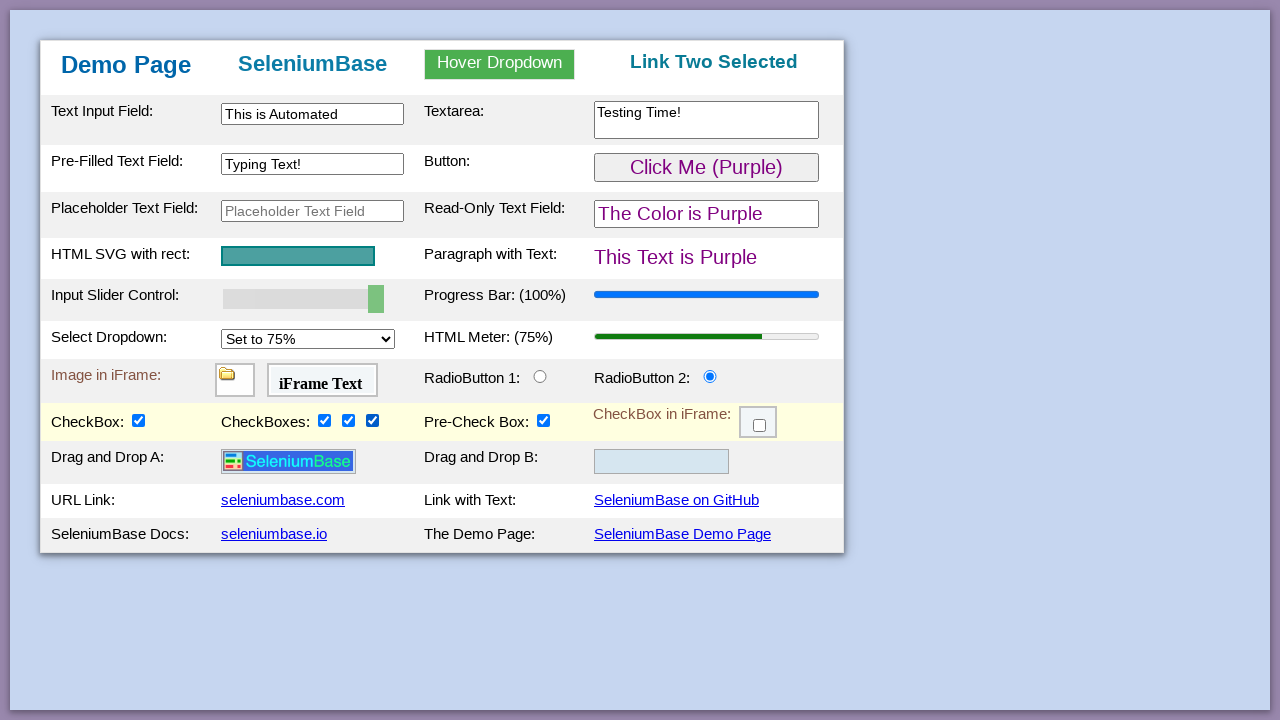

Verified checkbox 4 is checked
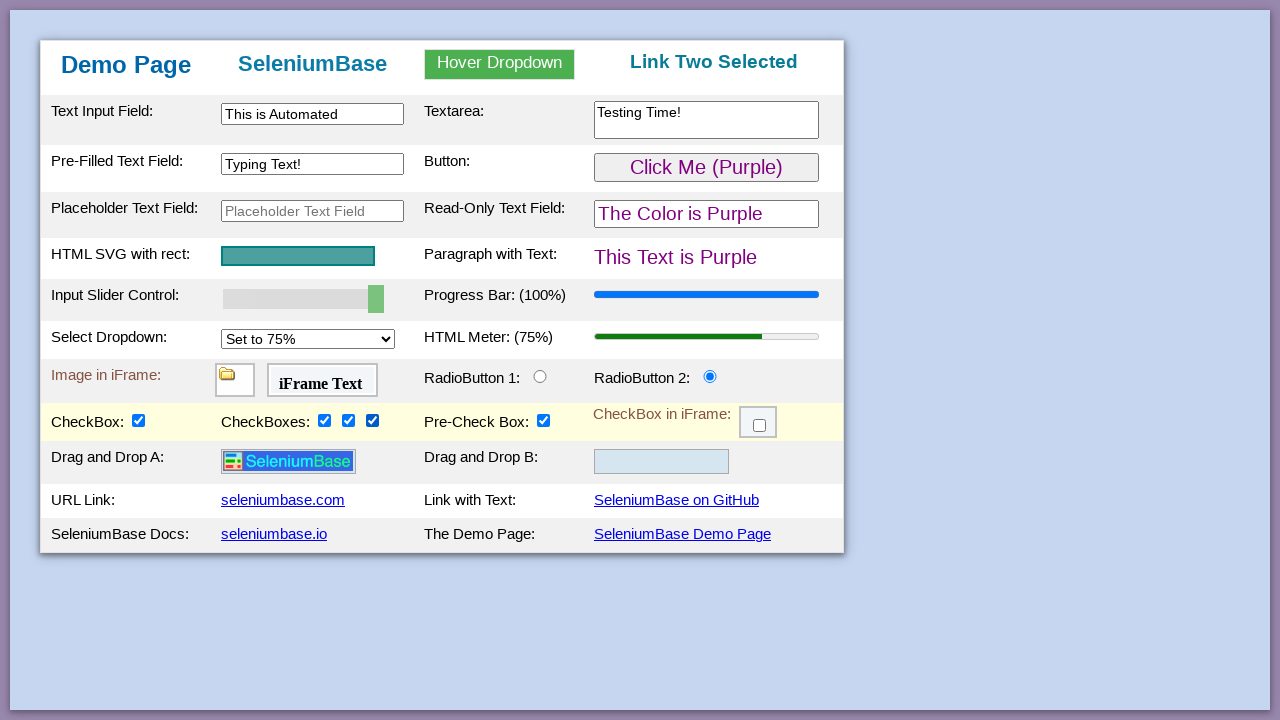

Clicked checkbox inside third iframe (myFrame3) at (760, 426) on #myFrame3 >> internal:control=enter-frame >> .fBox
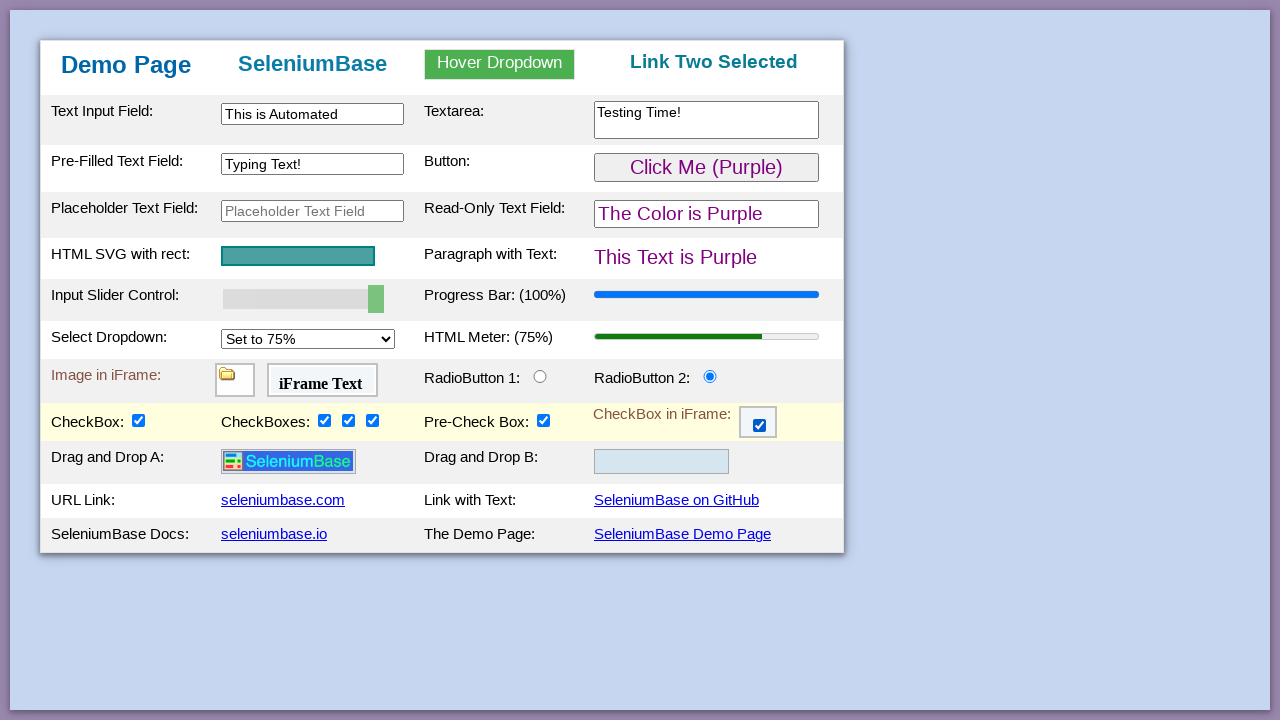

Dragged logo image to drop2 area at (662, 462)
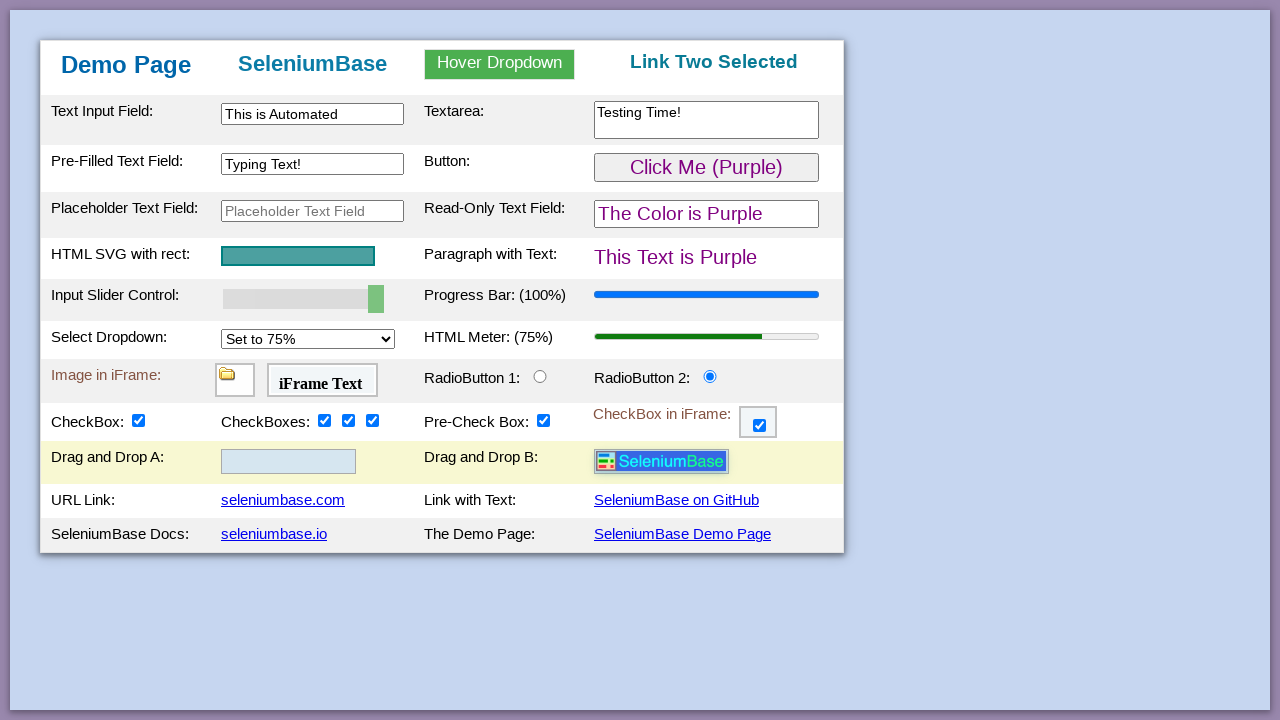

Logo image successfully dropped in drop2 area
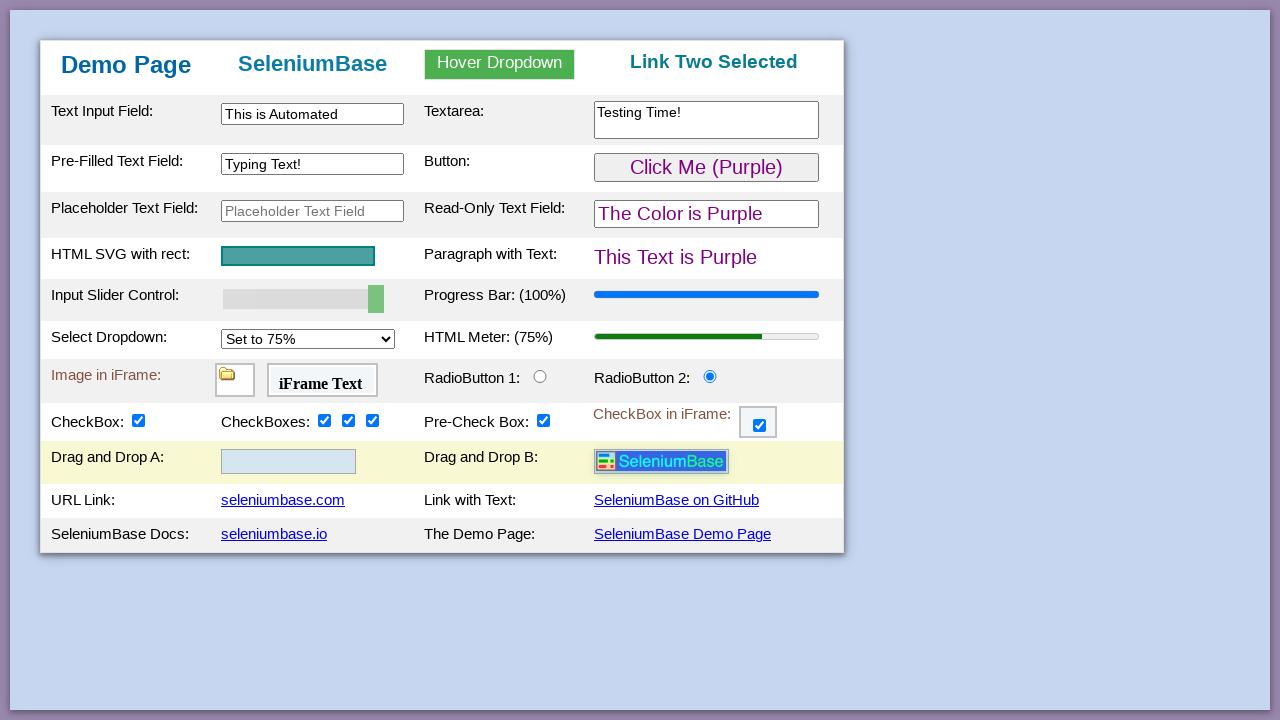

Clicked 'SeleniumBase Demo Page' link at (682, 534) on text=SeleniumBase Demo Page
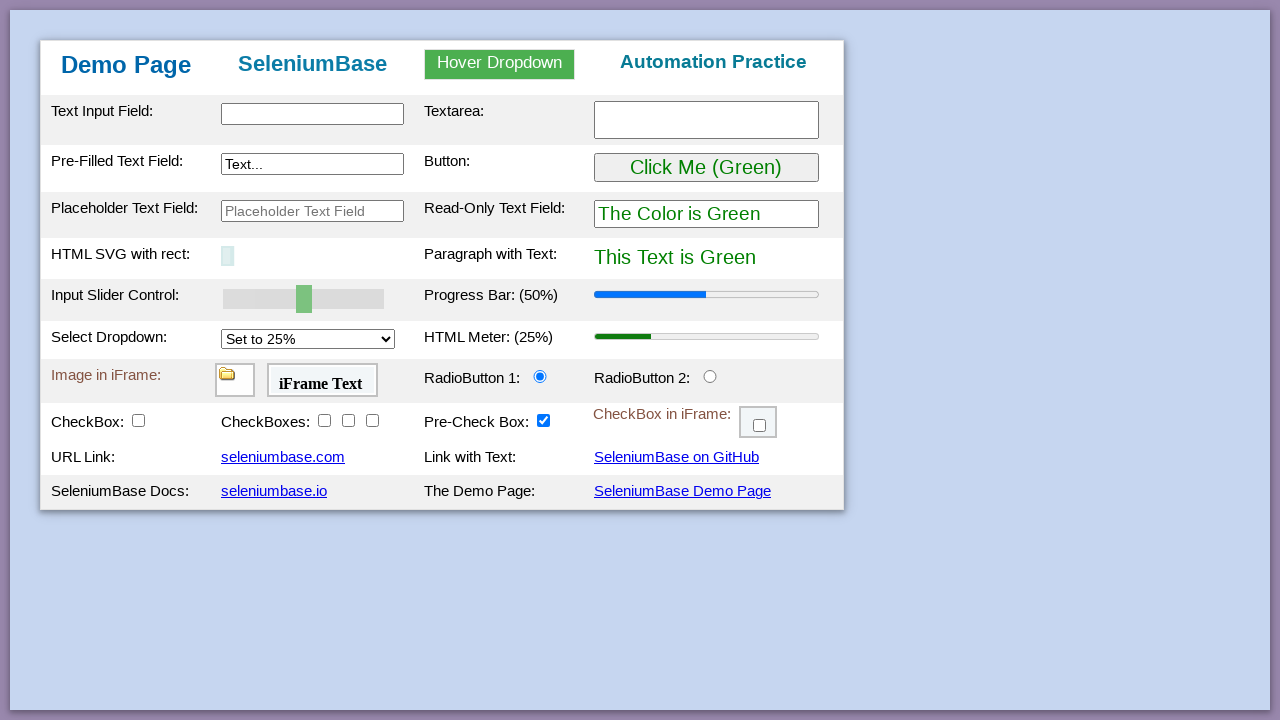

Verified h1 contains exact text 'Demo Page'
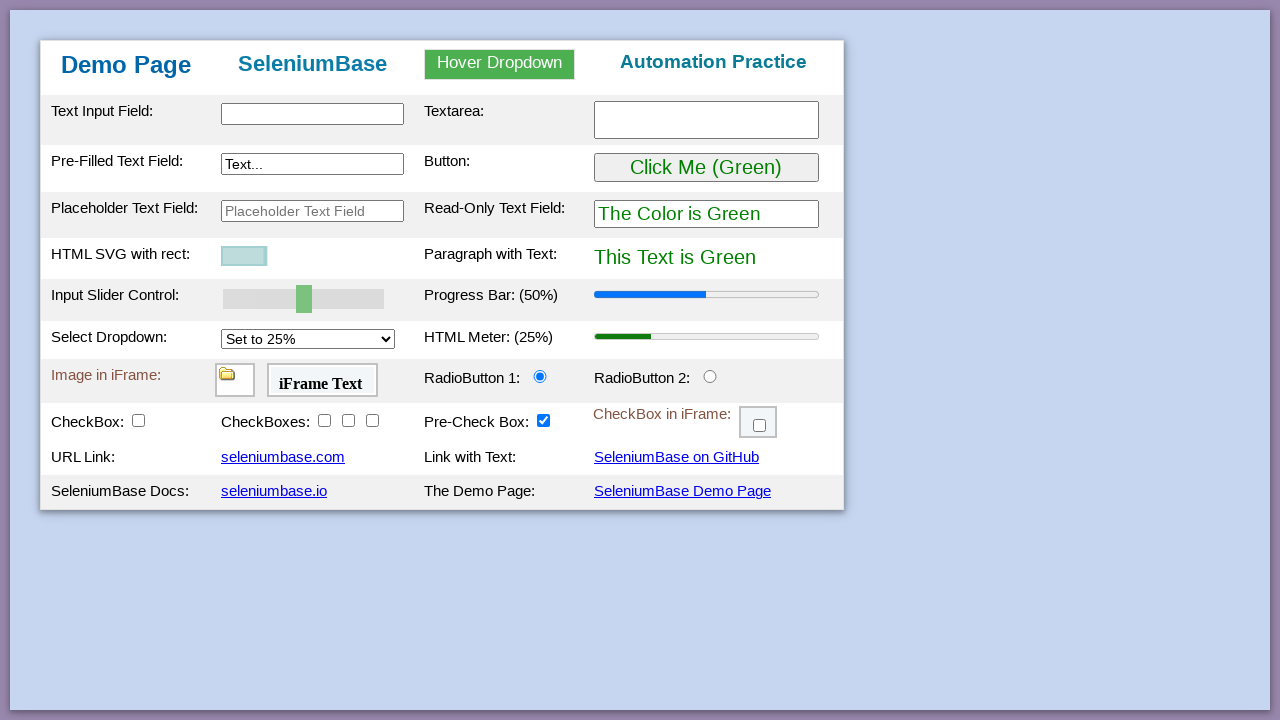

Filled input field with 'Have a Nice Day!' on input
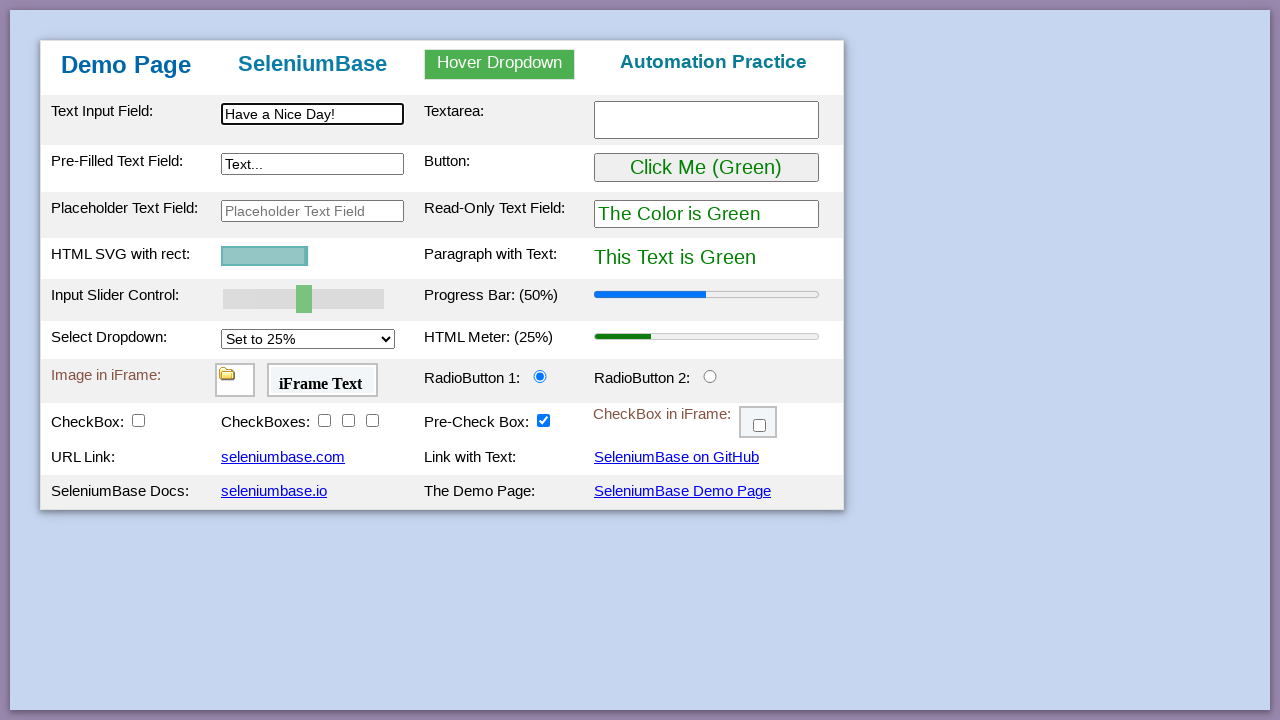

Verified 'SeleniumBase' text appears in h2
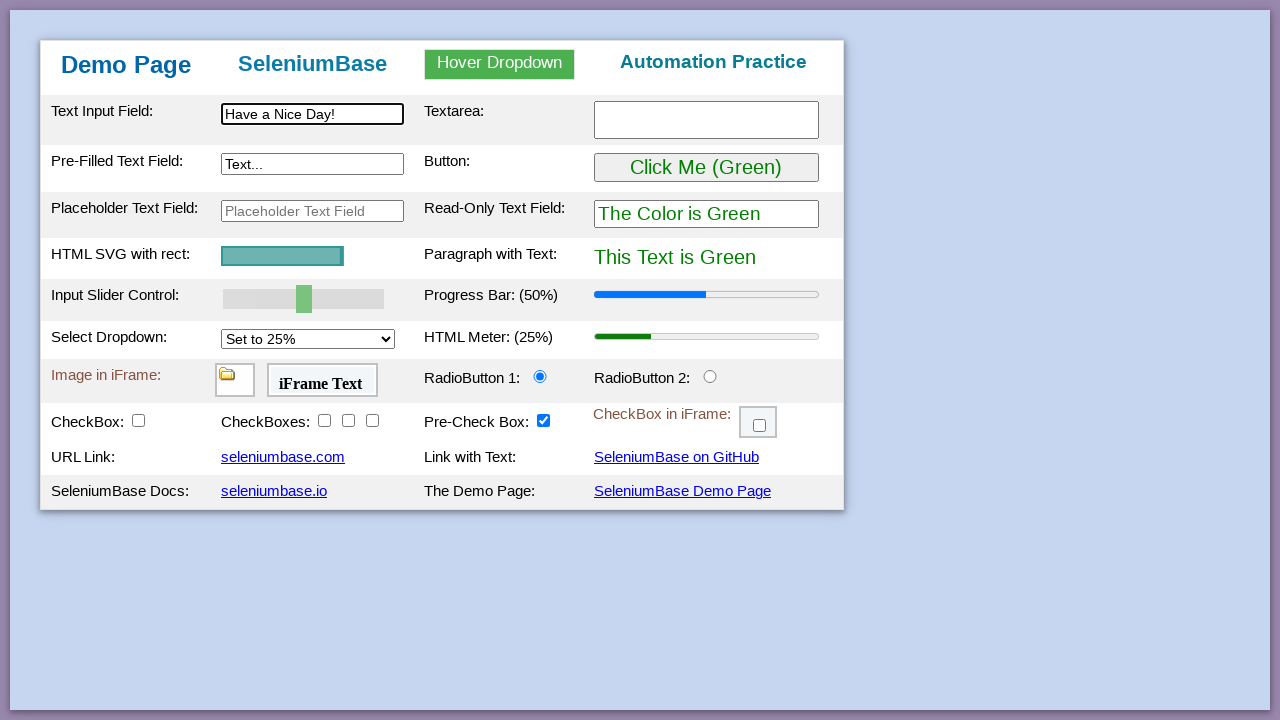

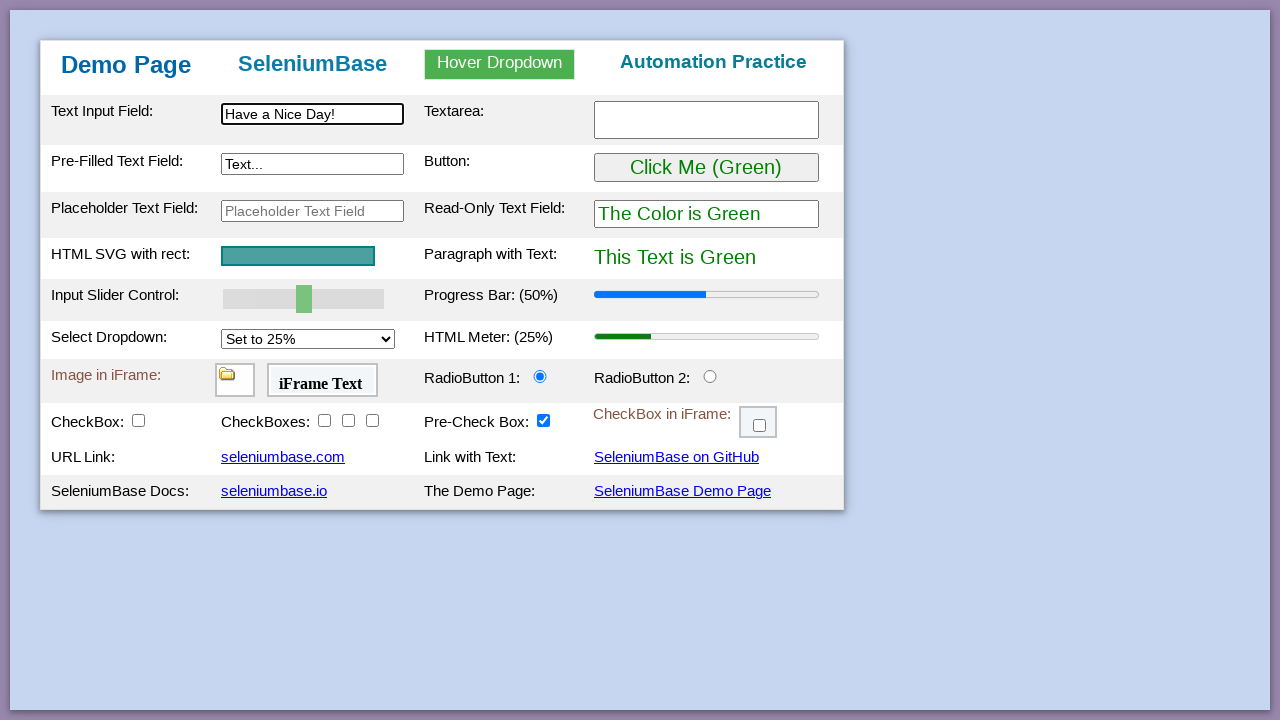